Tests lowercase letter key presses (a-z) by typing each character and verifying the result display

Starting URL: https://the-internet.herokuapp.com/key_presses

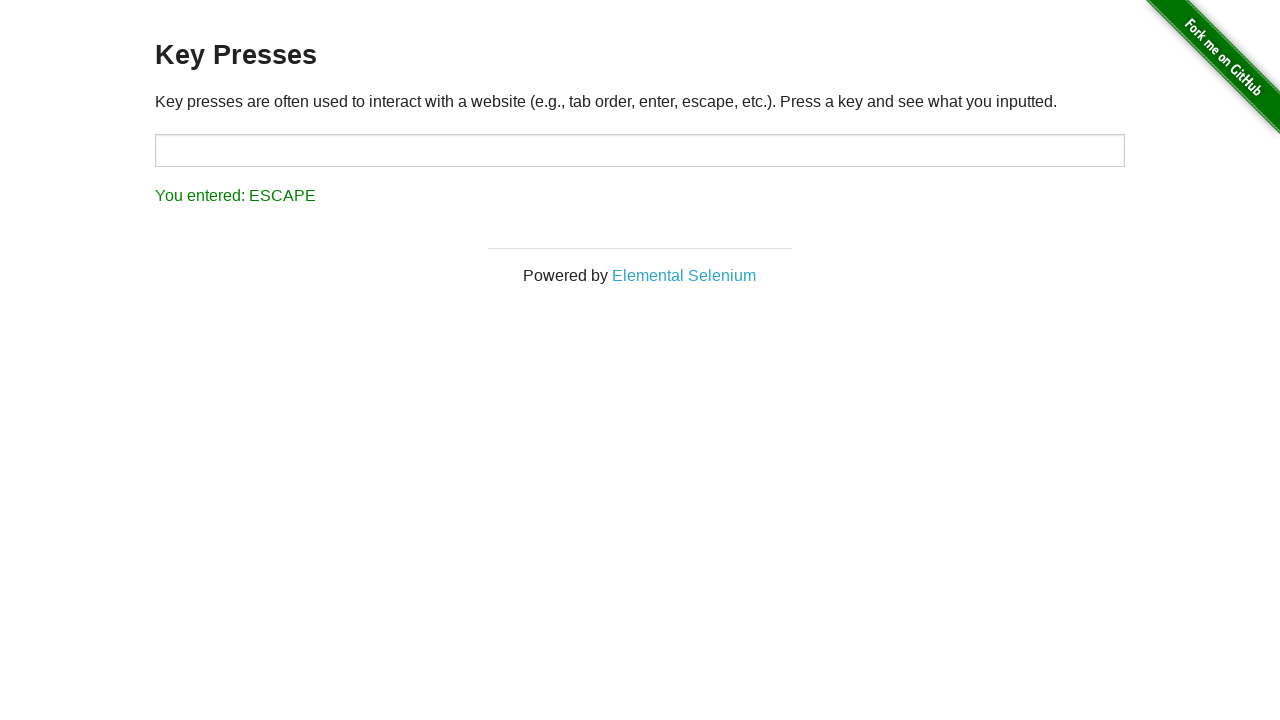

Cleared the target input field on #target
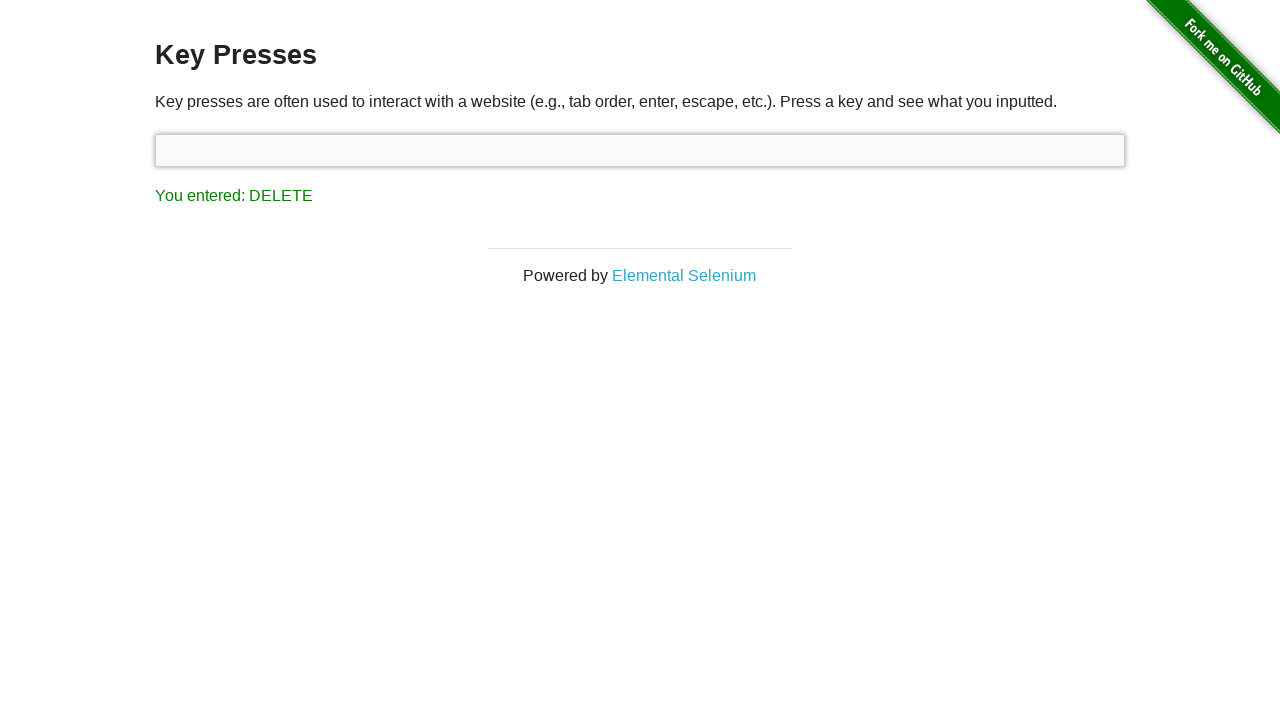

Pressed lowercase letter 'a' on #target
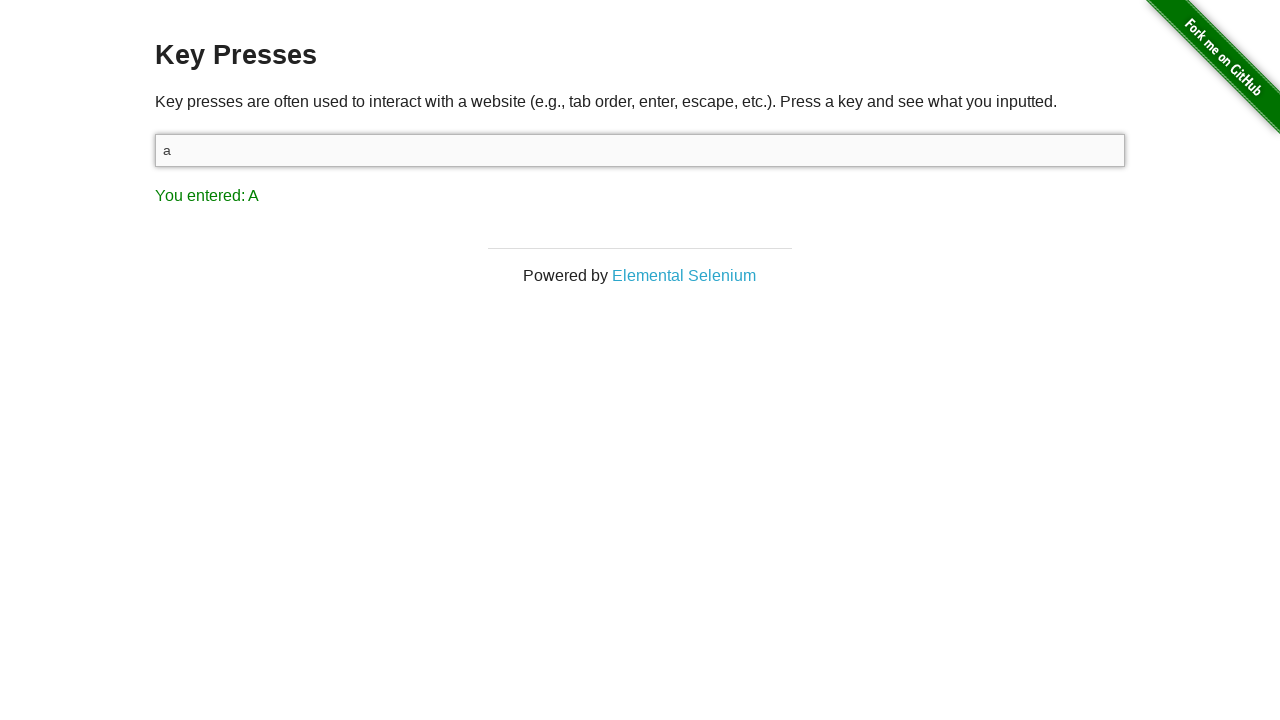

Verified result displays 'You entered: A'
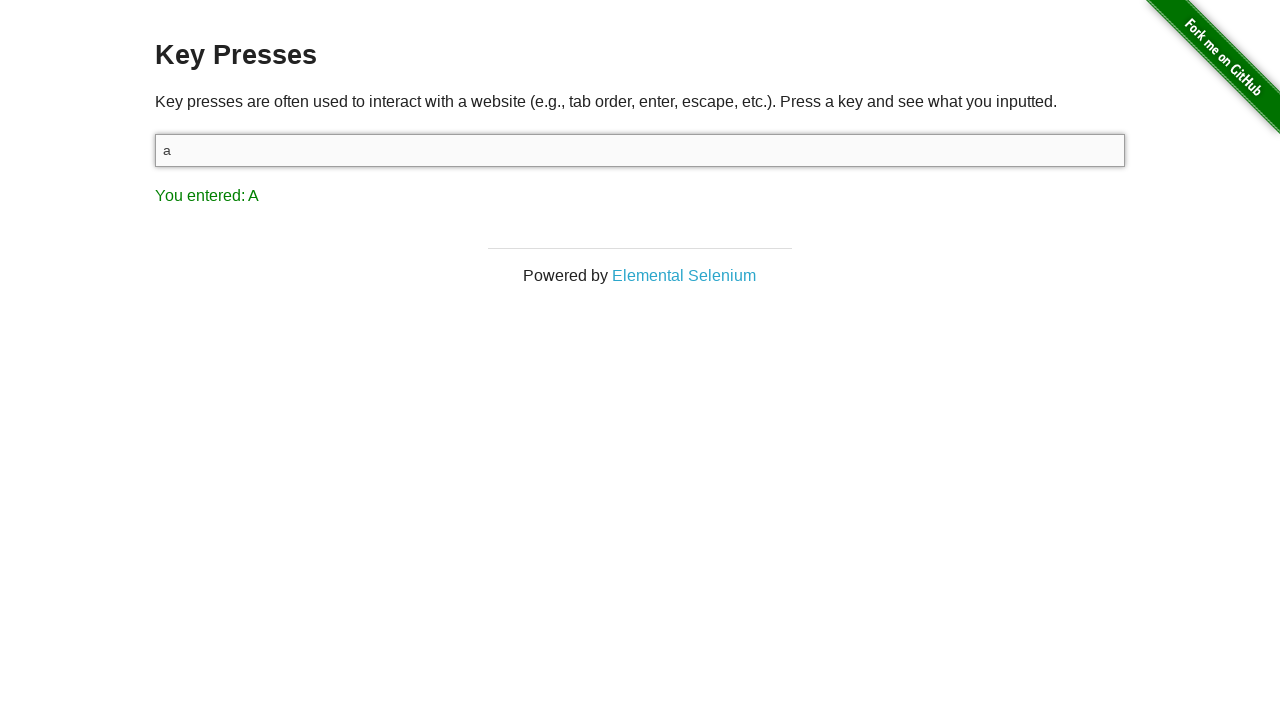

Pressed lowercase letter 'b' on #target
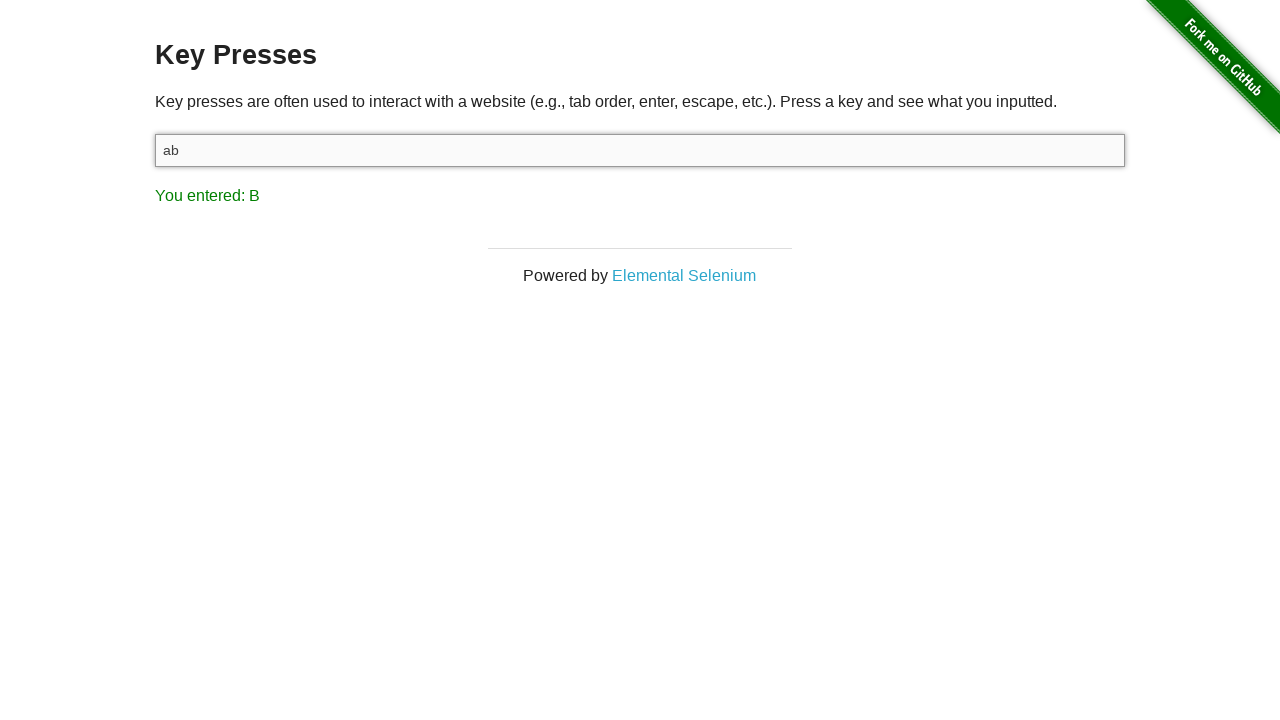

Verified result displays 'You entered: B'
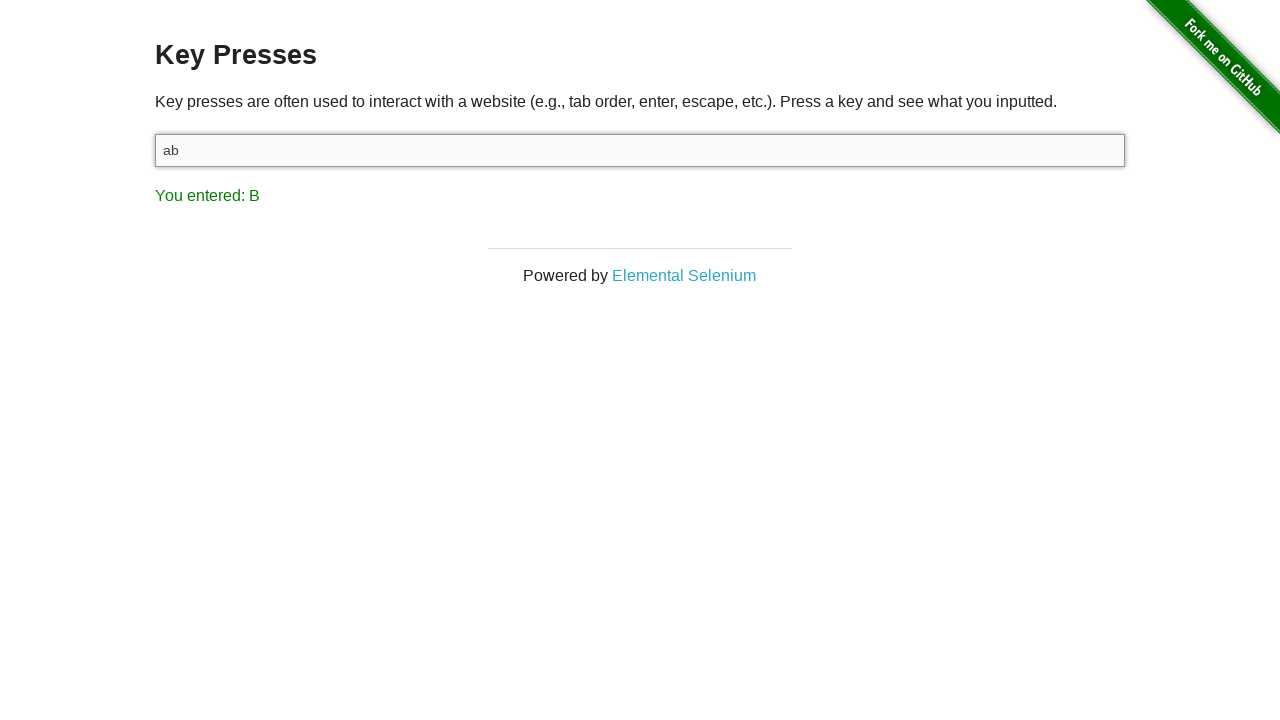

Pressed lowercase letter 'c' on #target
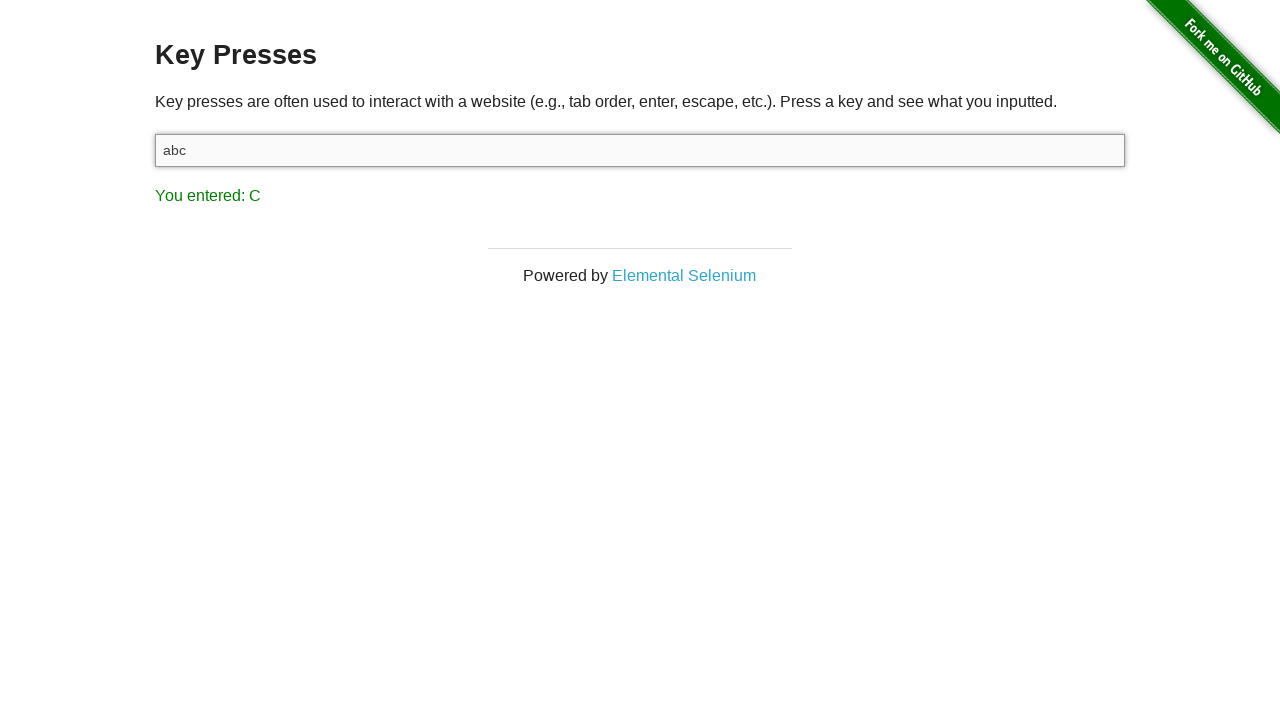

Verified result displays 'You entered: C'
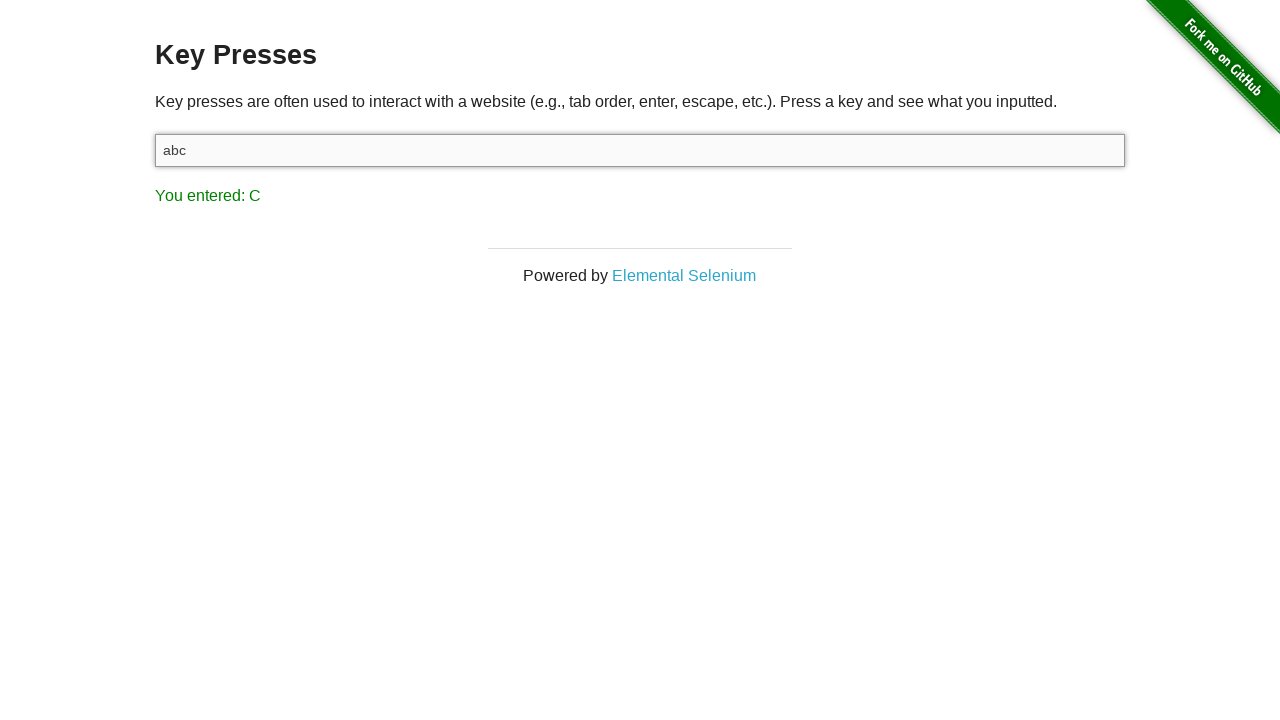

Pressed lowercase letter 'd' on #target
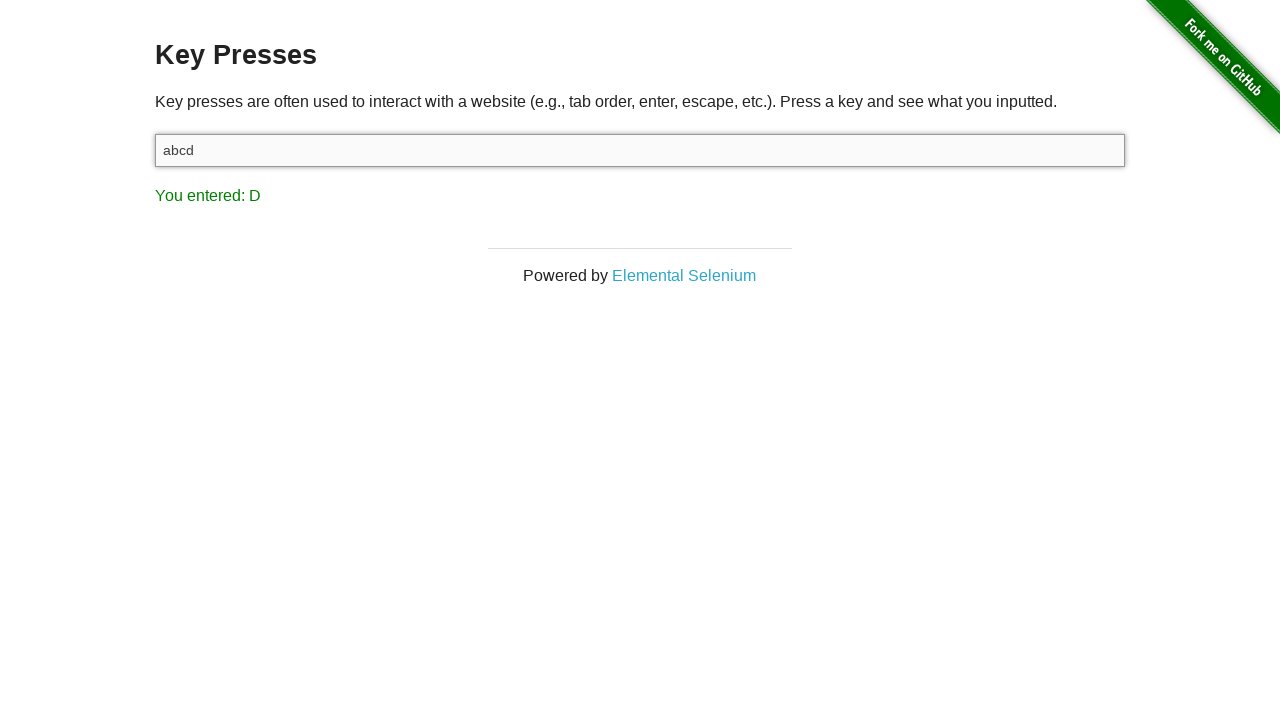

Verified result displays 'You entered: D'
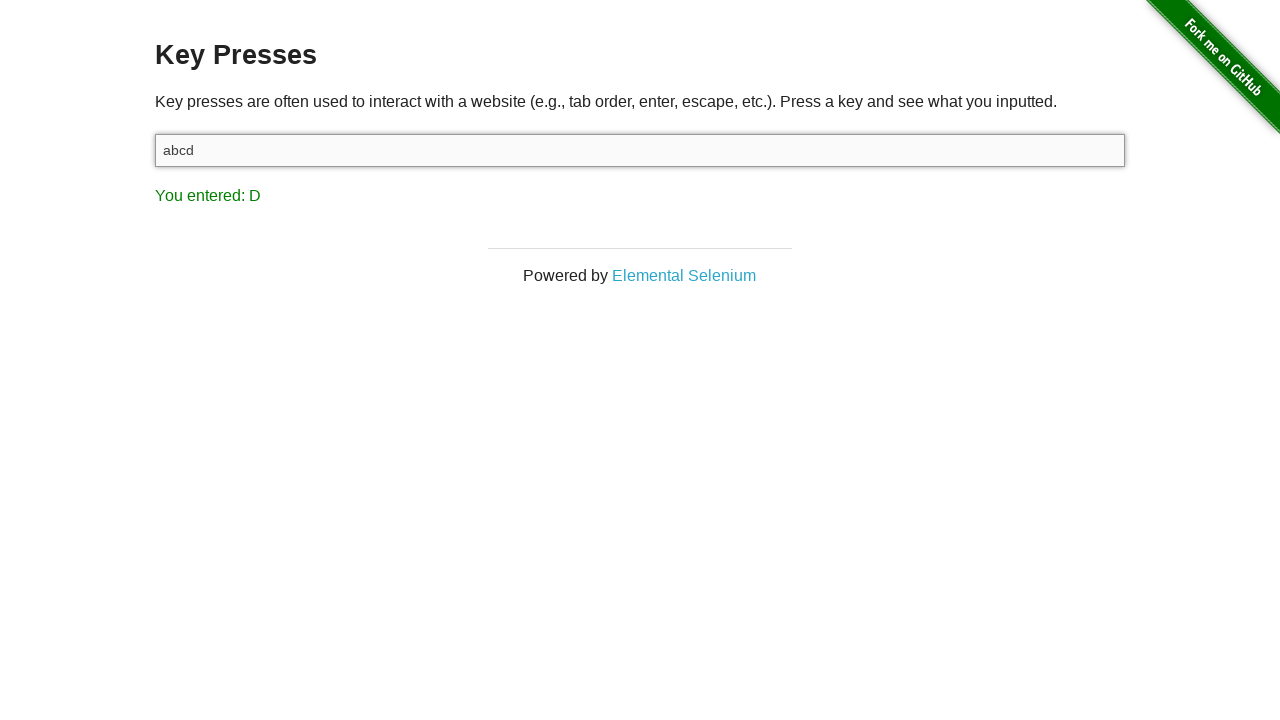

Pressed lowercase letter 'e' on #target
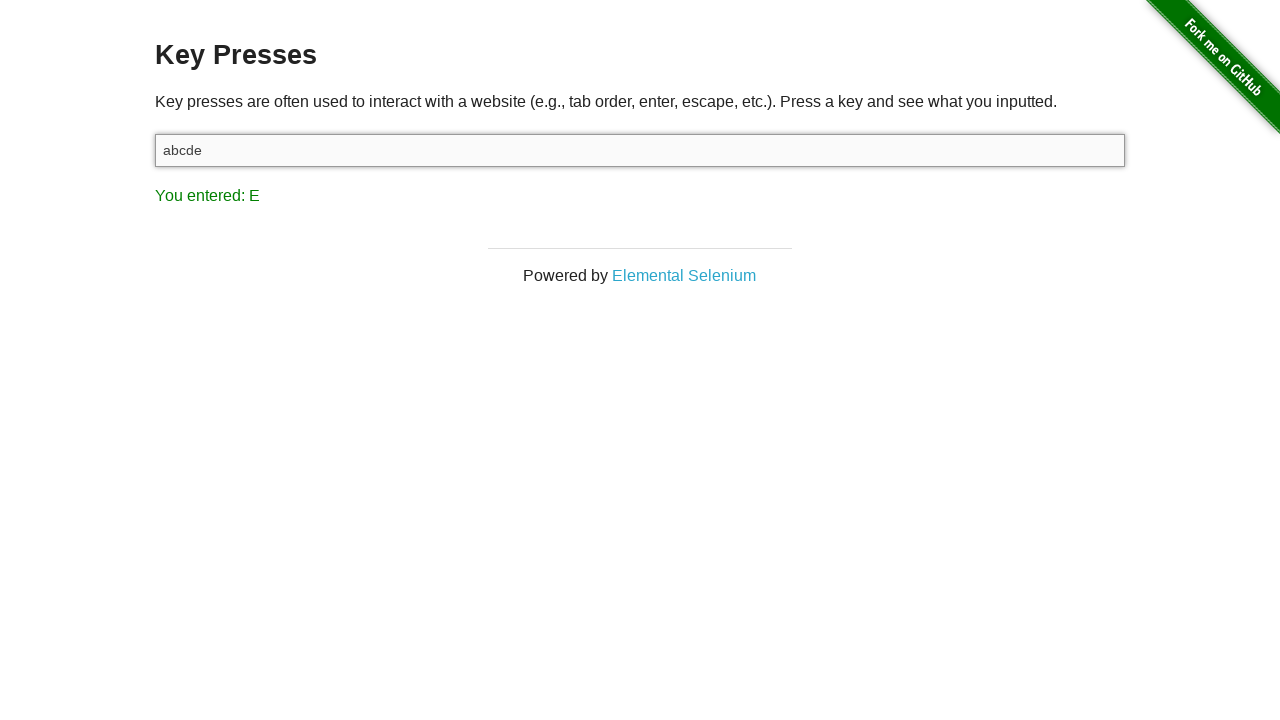

Verified result displays 'You entered: E'
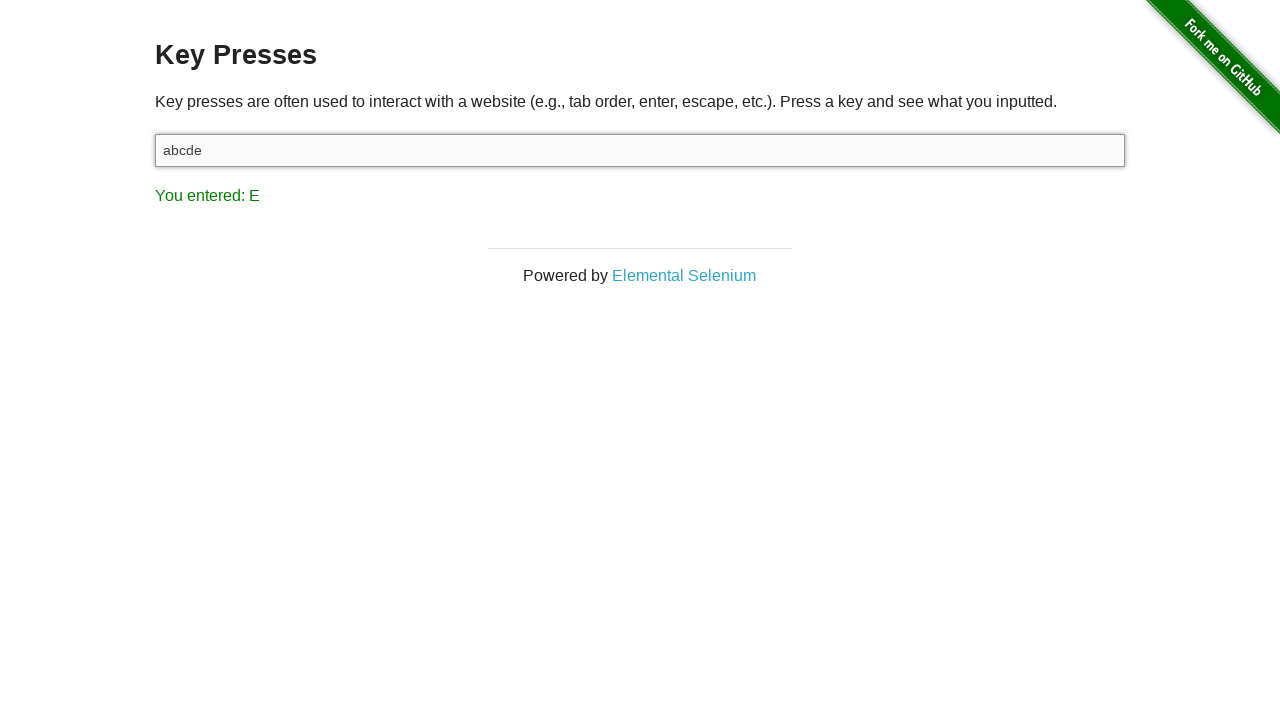

Pressed lowercase letter 'f' on #target
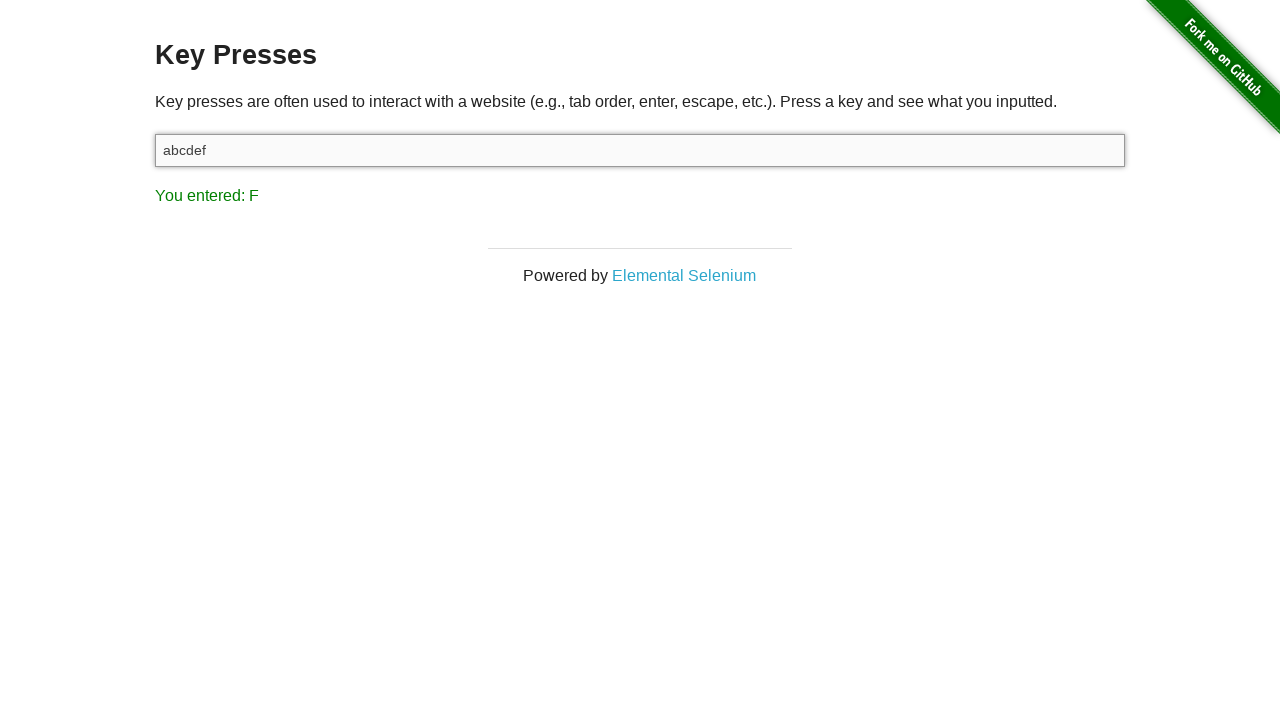

Verified result displays 'You entered: F'
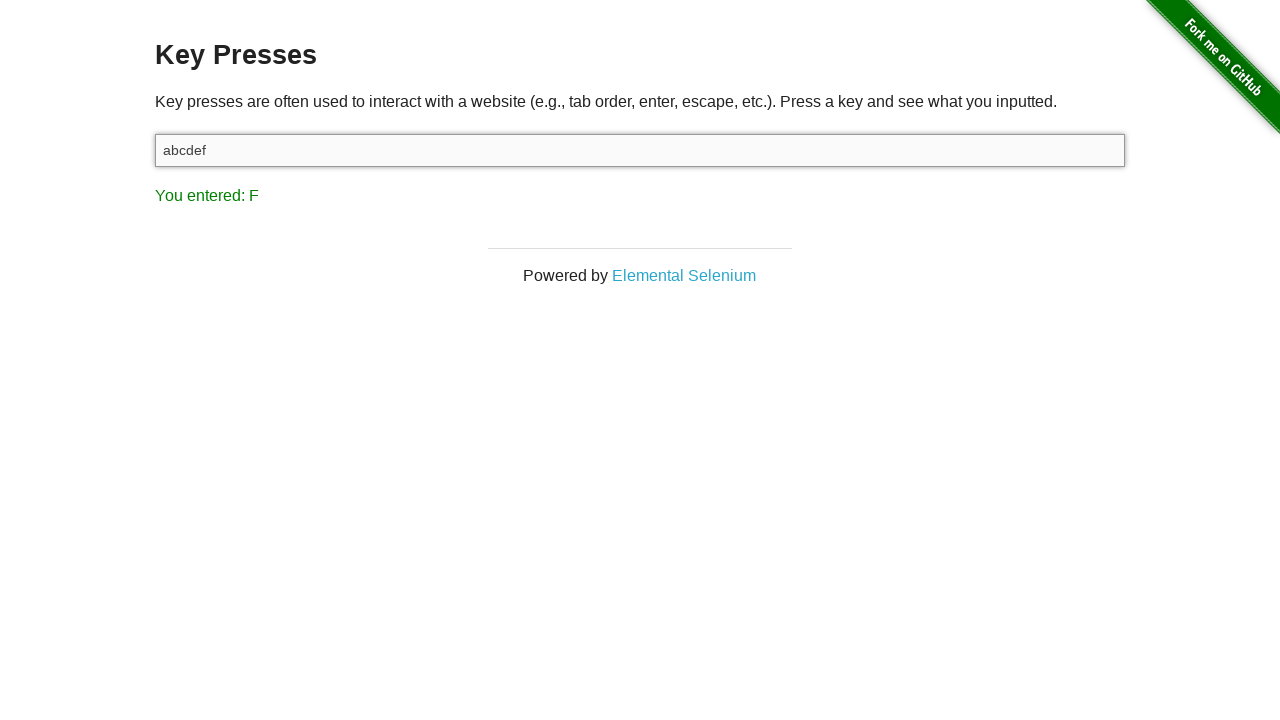

Pressed lowercase letter 'g' on #target
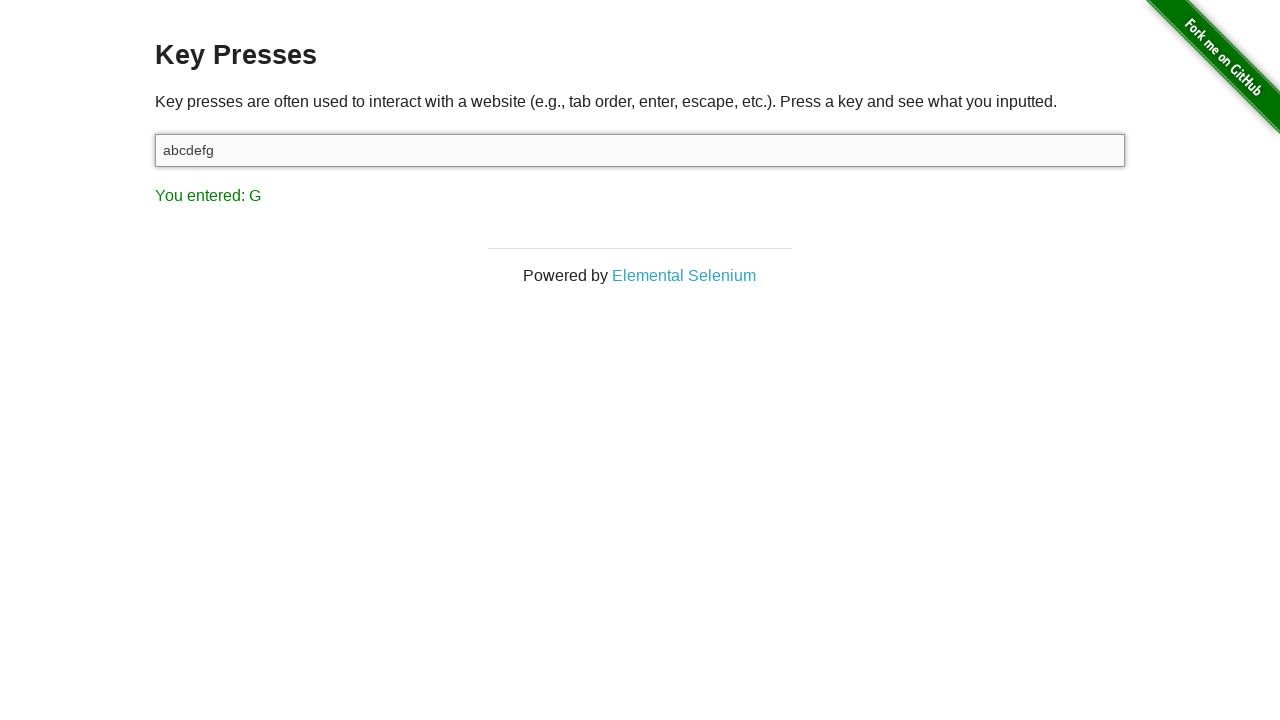

Verified result displays 'You entered: G'
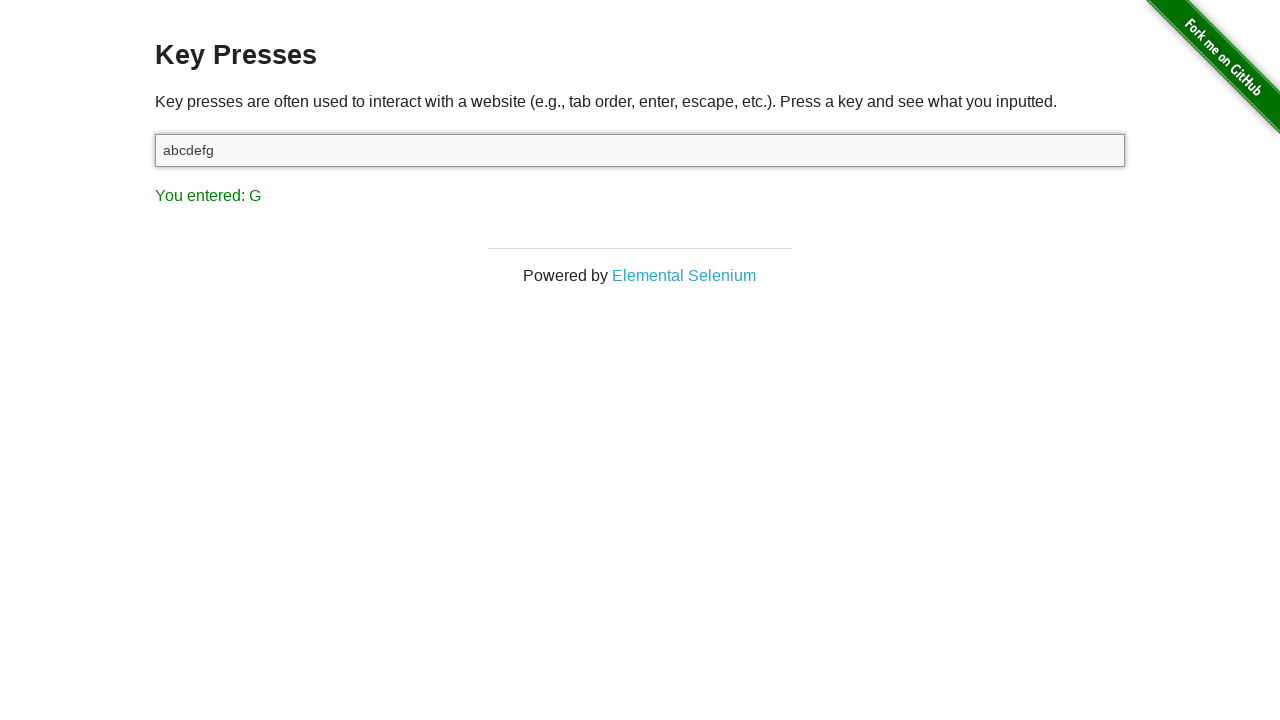

Pressed lowercase letter 'h' on #target
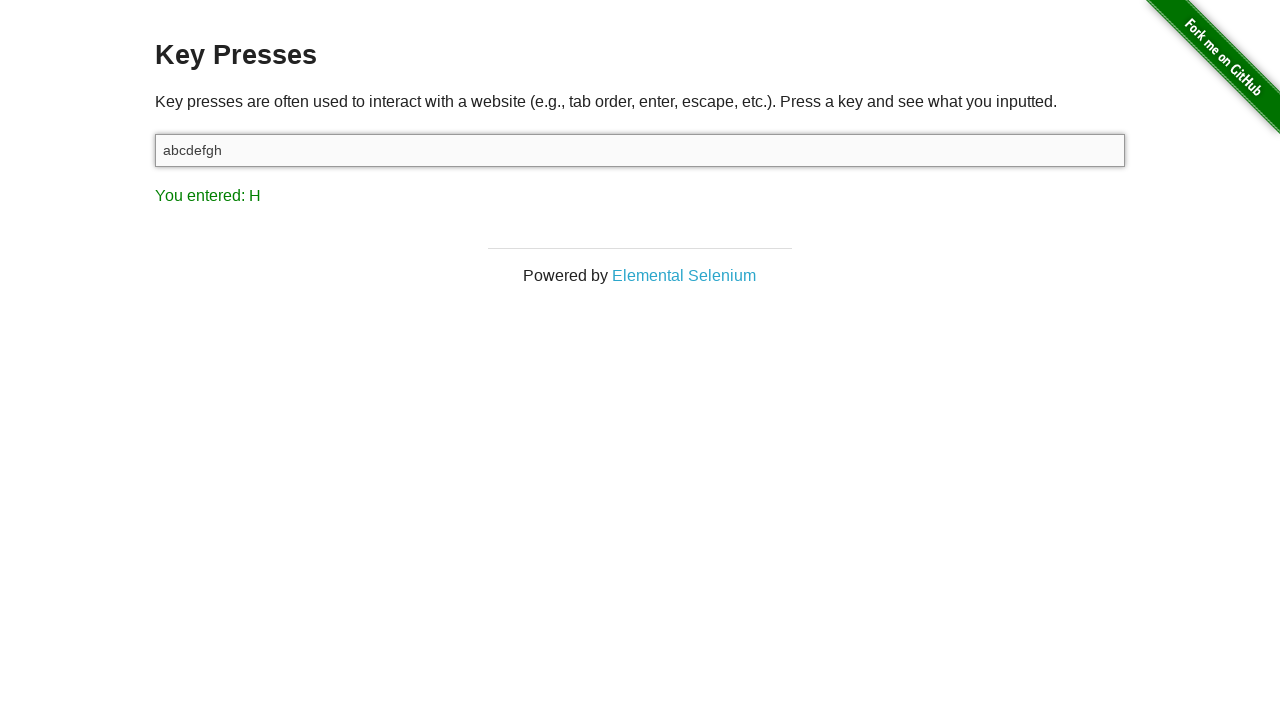

Verified result displays 'You entered: H'
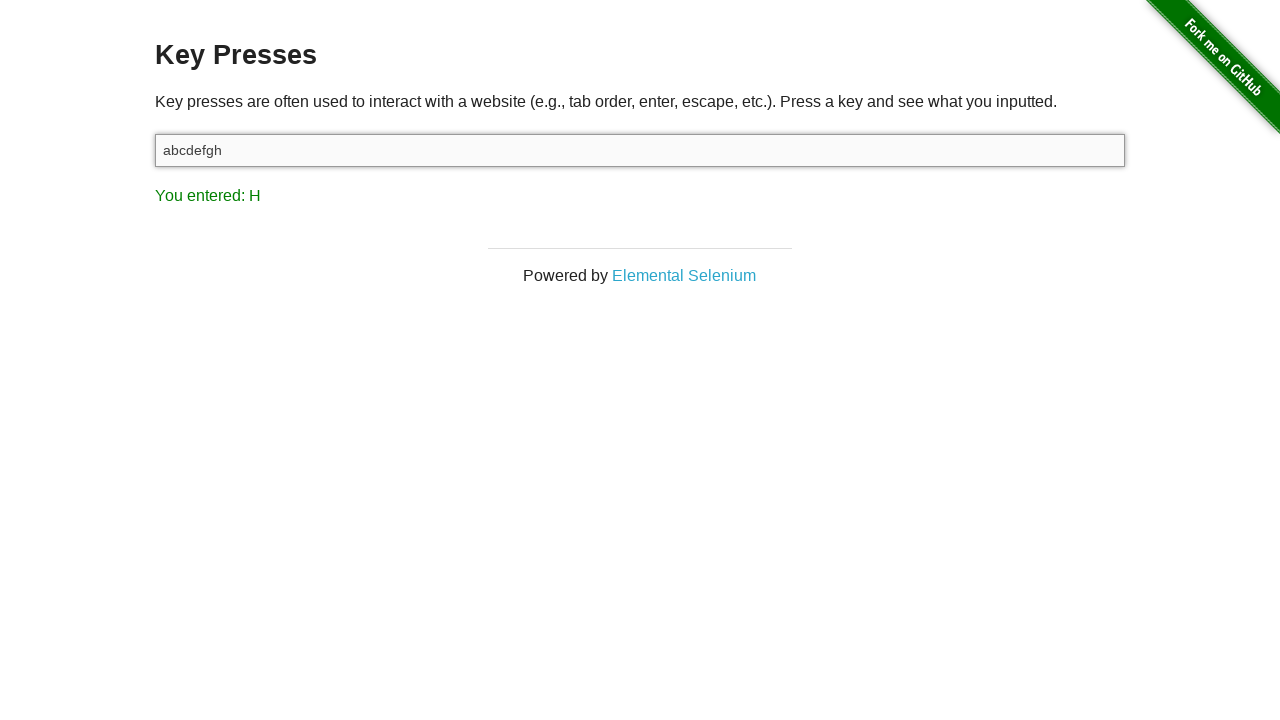

Pressed lowercase letter 'i' on #target
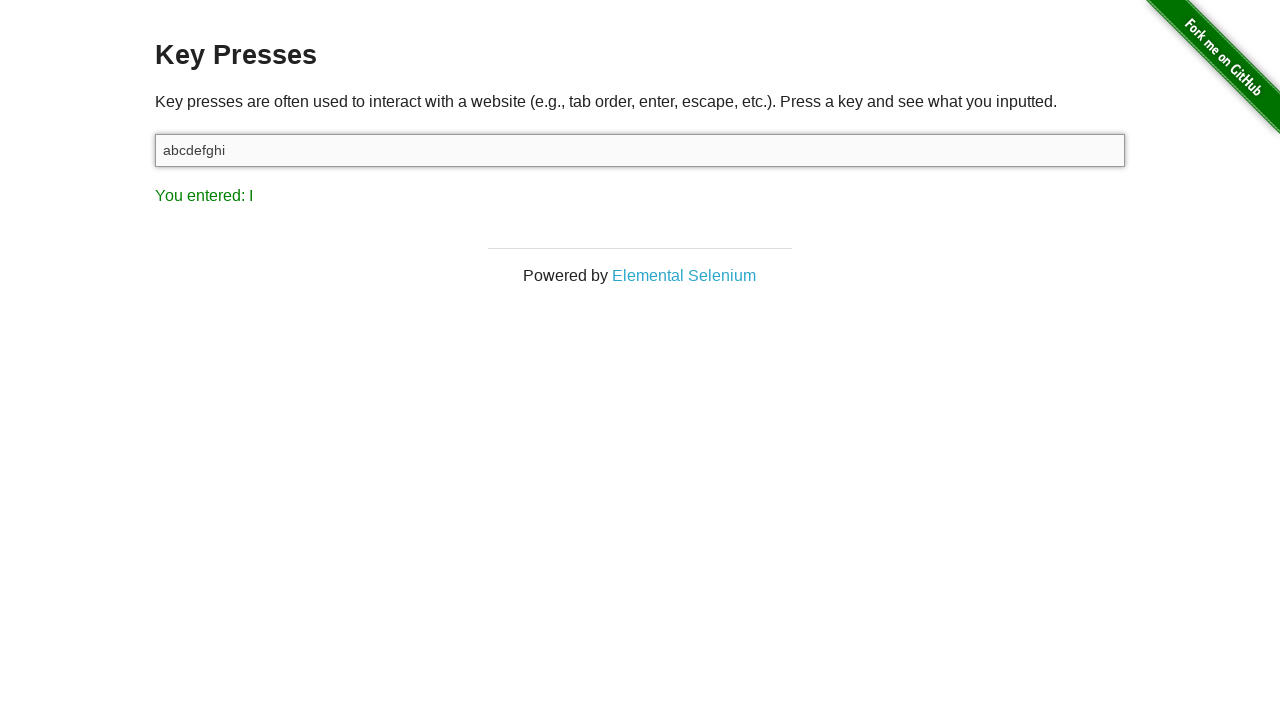

Verified result displays 'You entered: I'
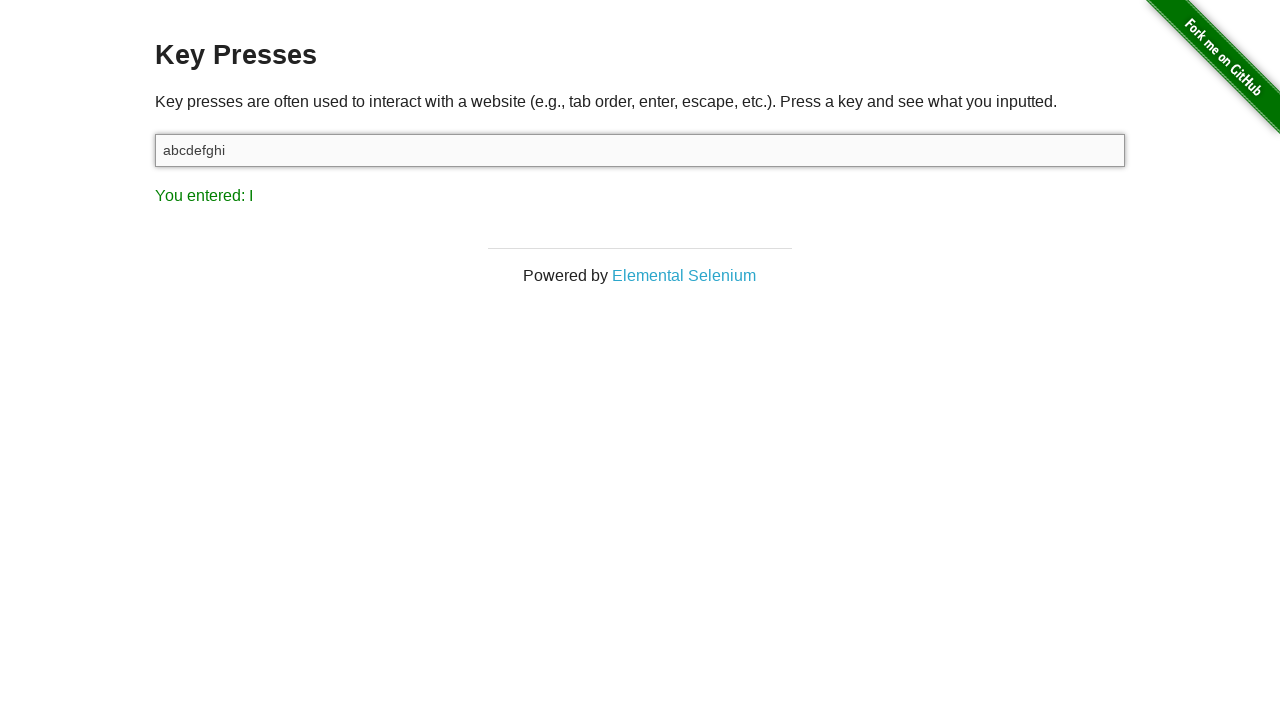

Pressed lowercase letter 'j' on #target
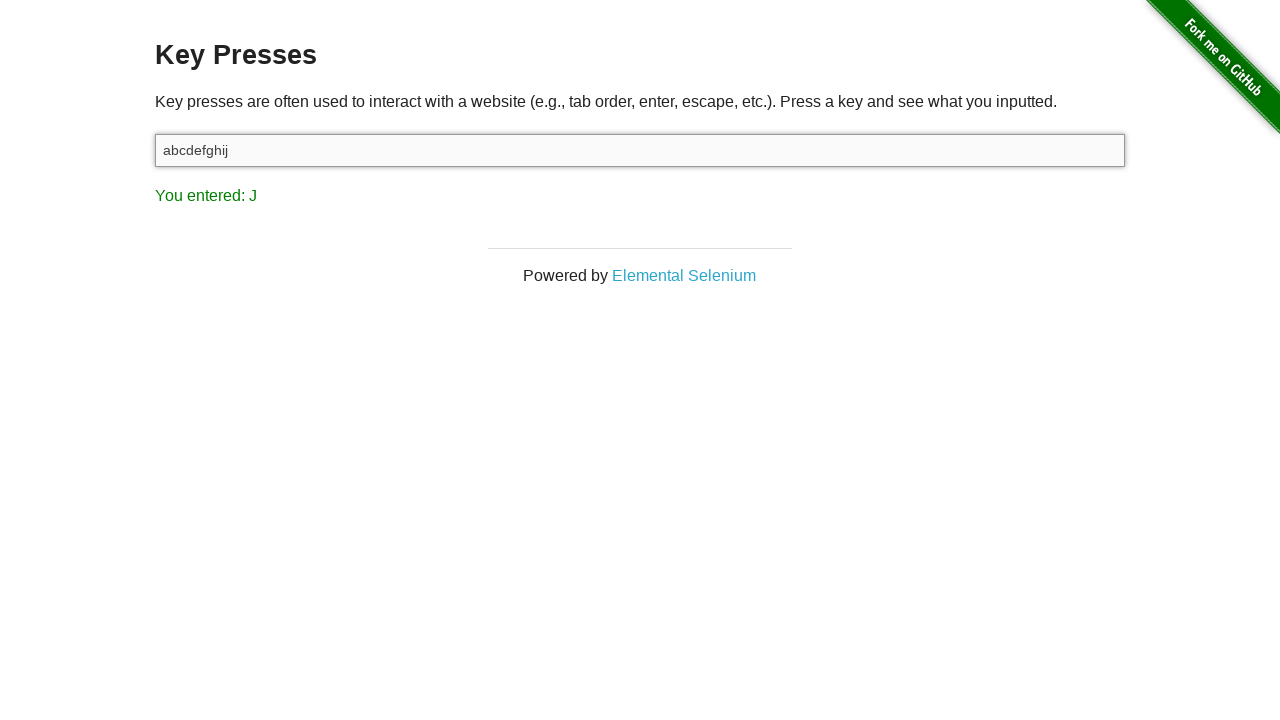

Verified result displays 'You entered: J'
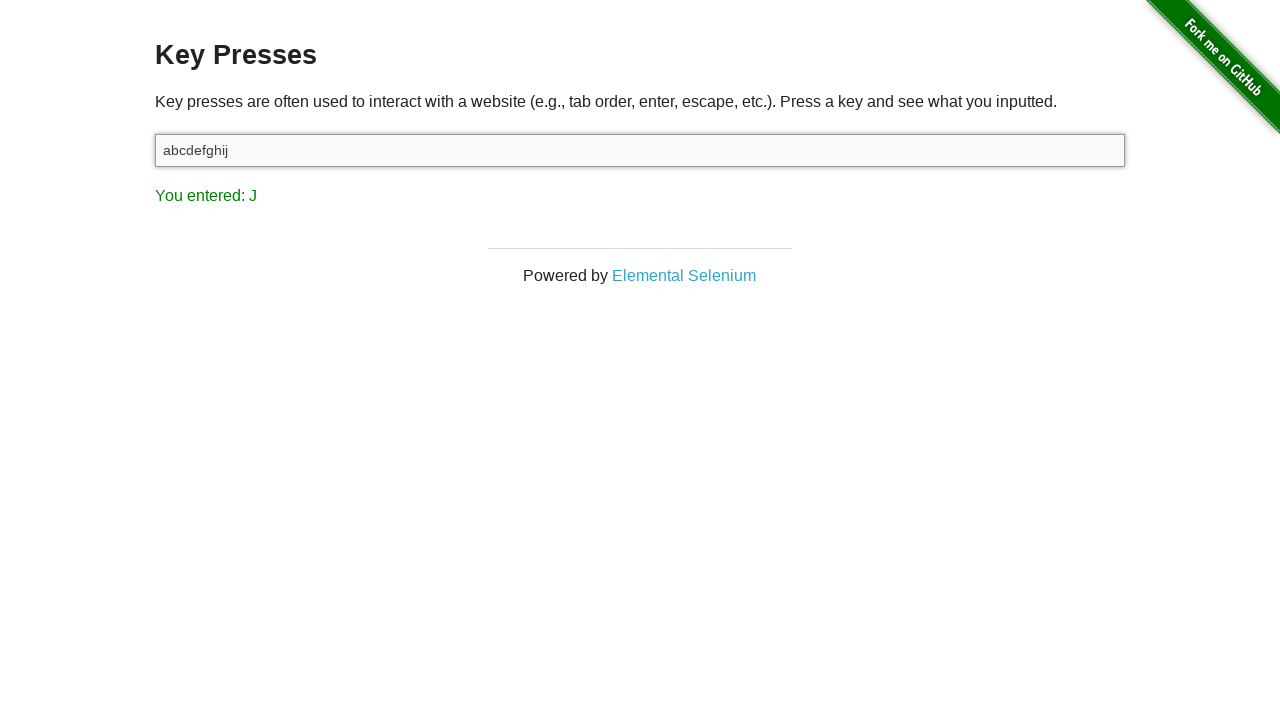

Pressed lowercase letter 'k' on #target
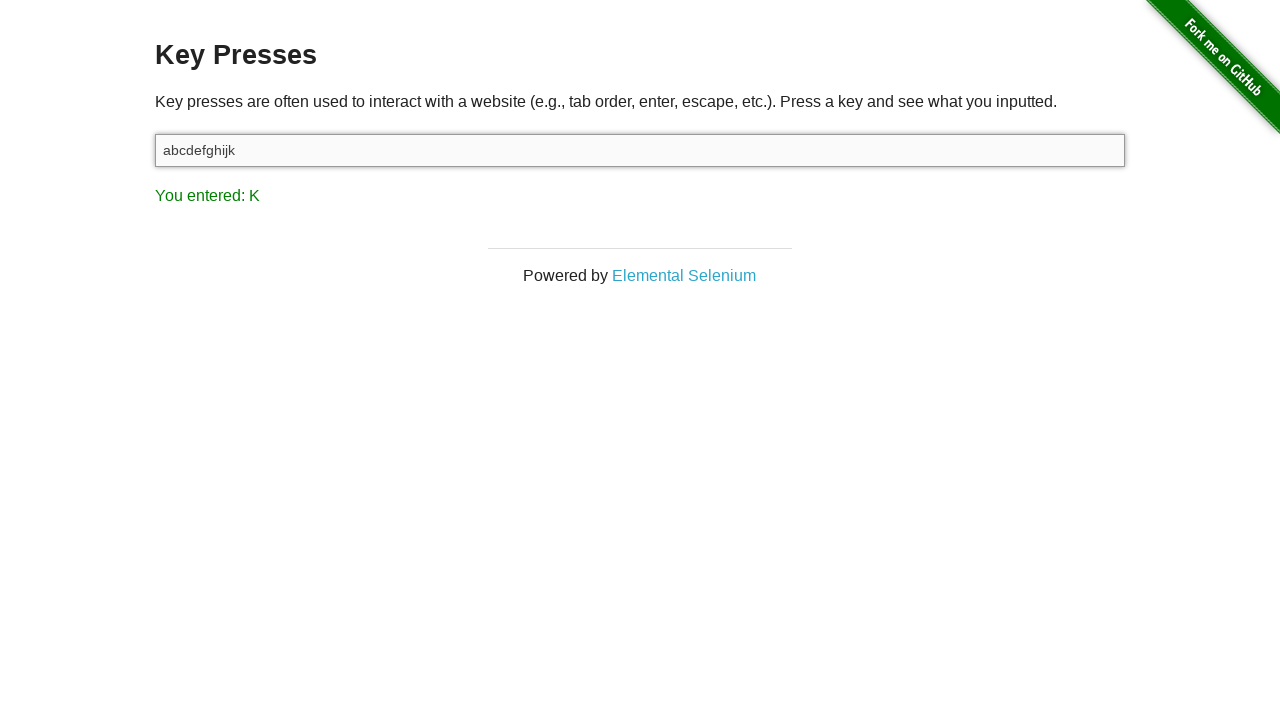

Verified result displays 'You entered: K'
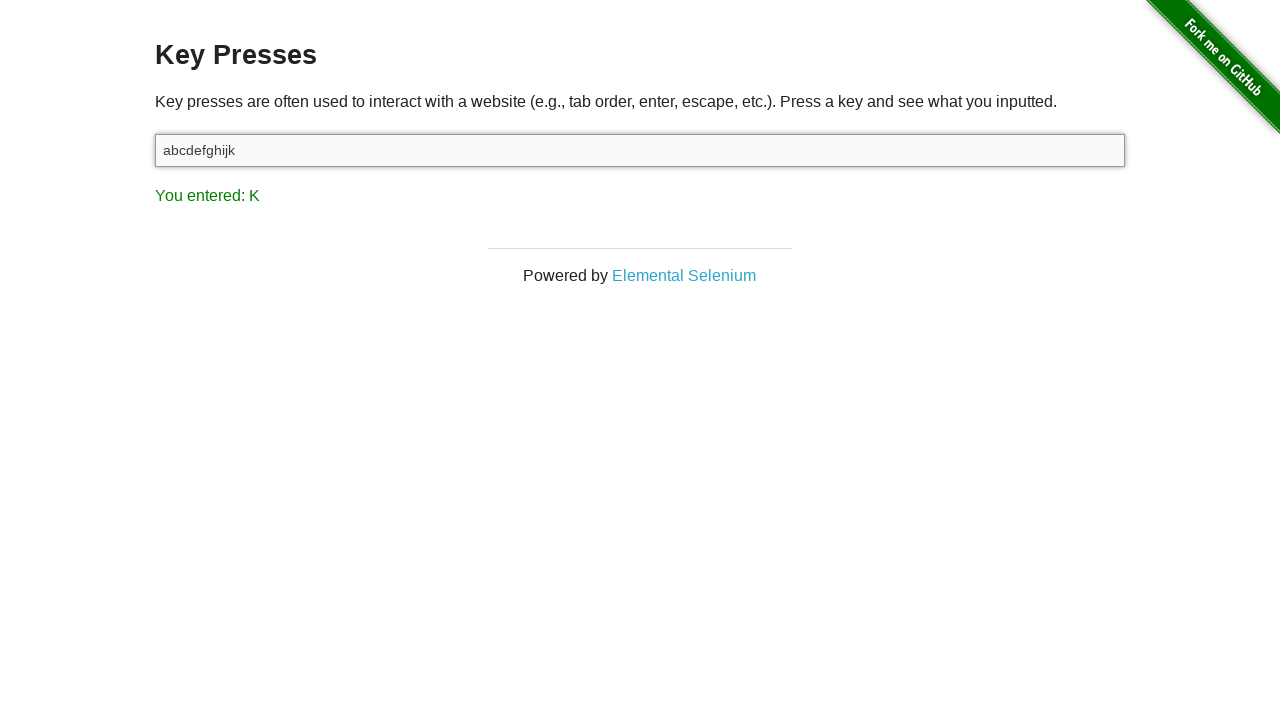

Pressed lowercase letter 'l' on #target
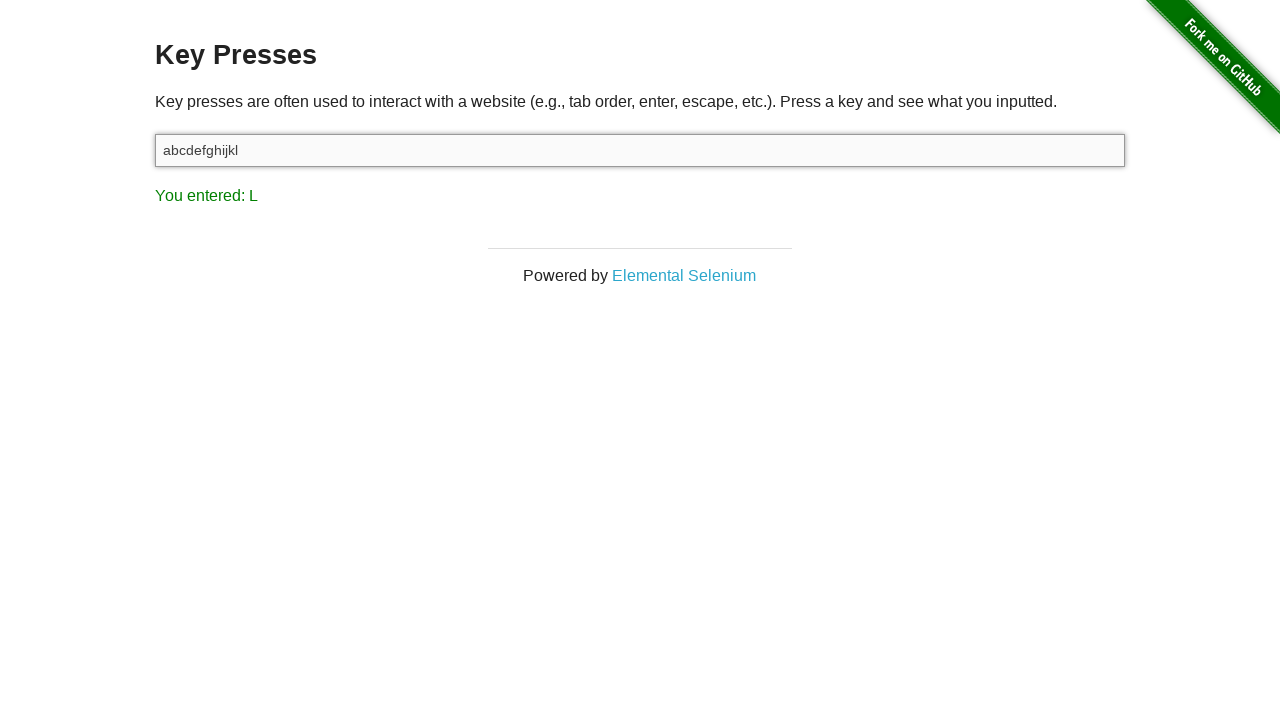

Verified result displays 'You entered: L'
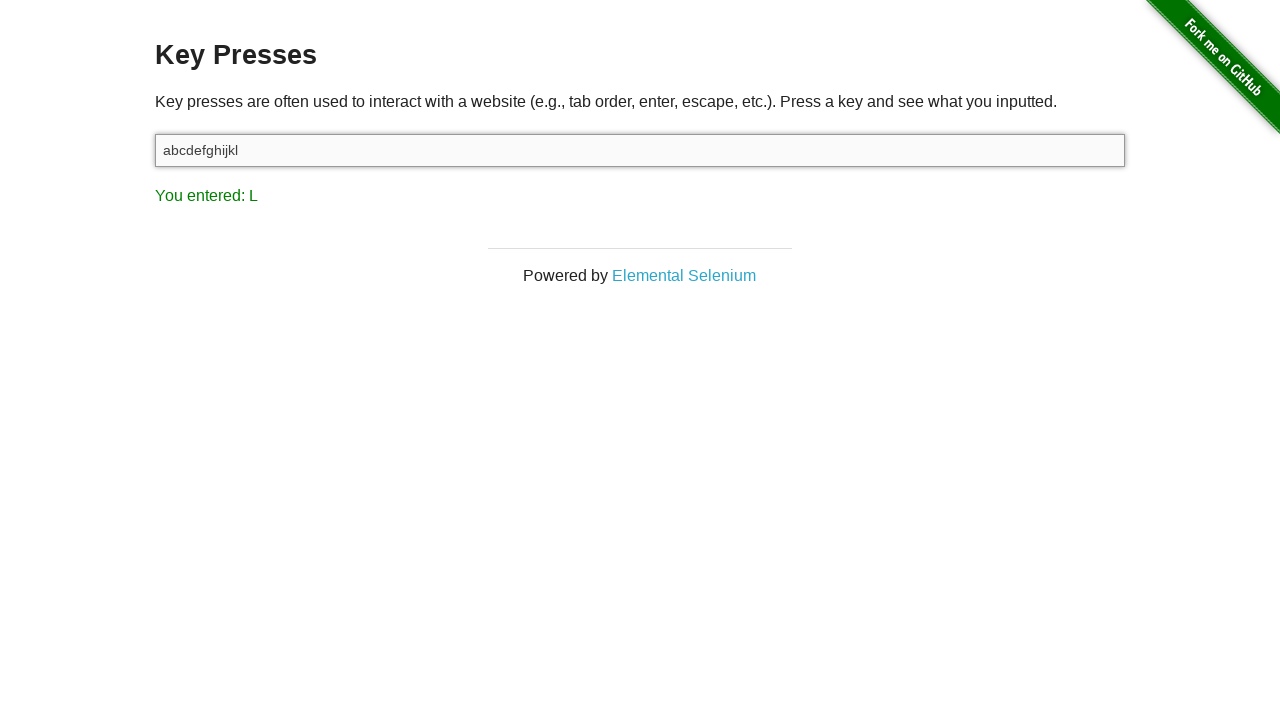

Pressed lowercase letter 'm' on #target
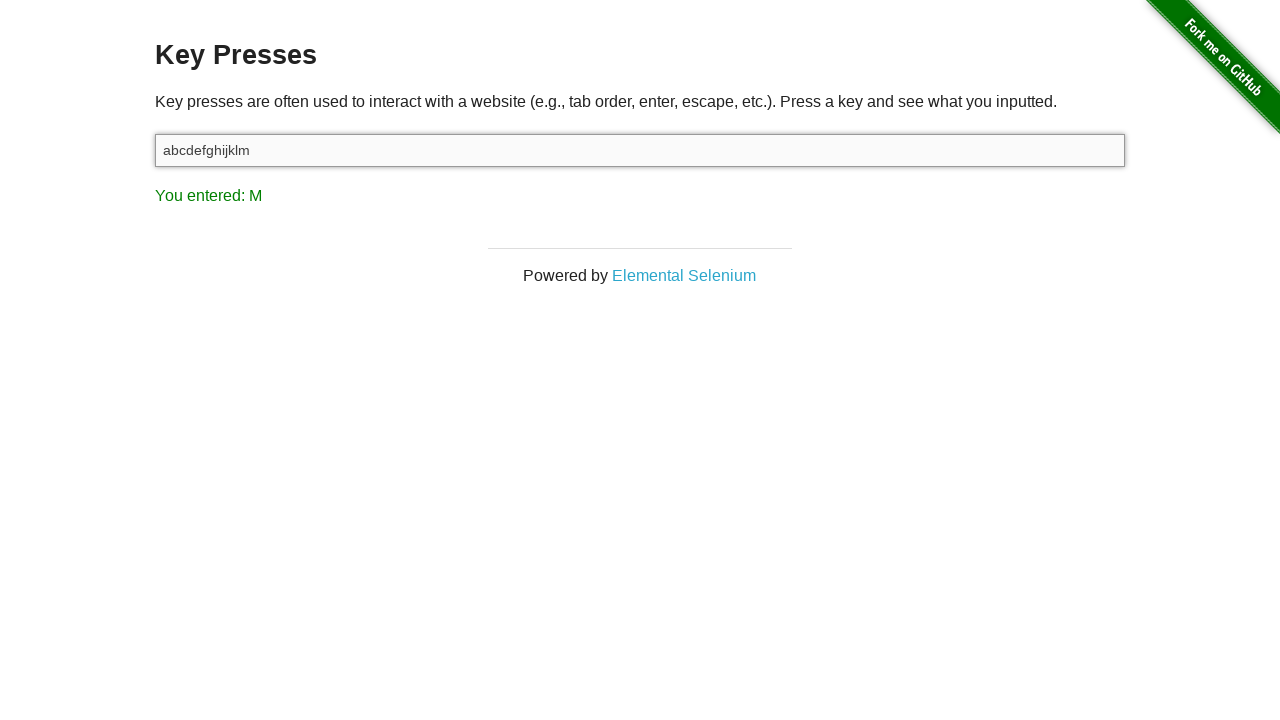

Verified result displays 'You entered: M'
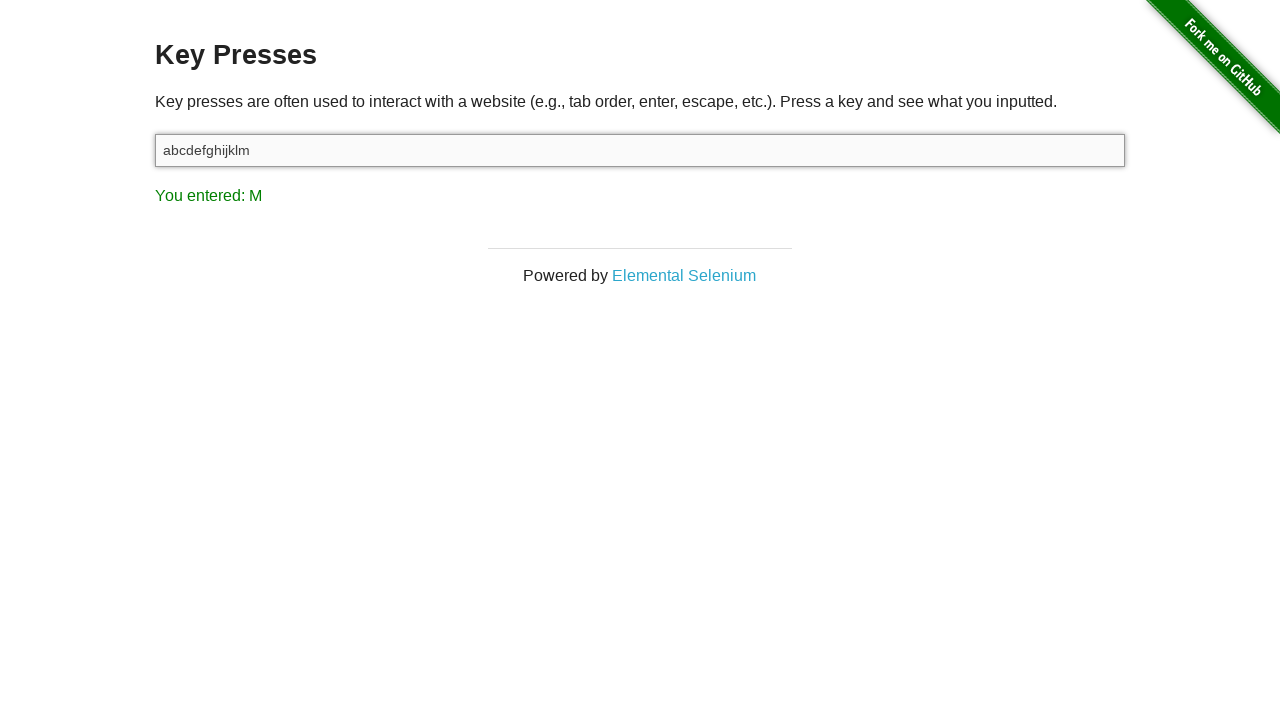

Pressed lowercase letter 'n' on #target
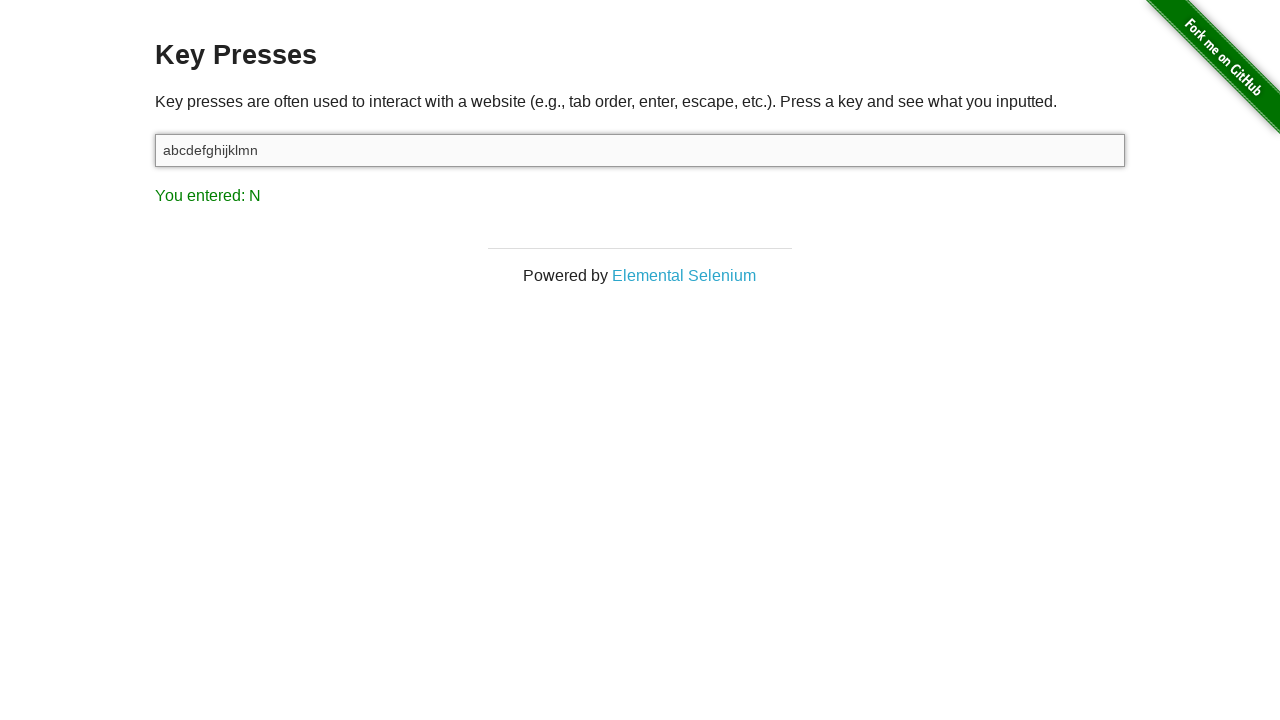

Verified result displays 'You entered: N'
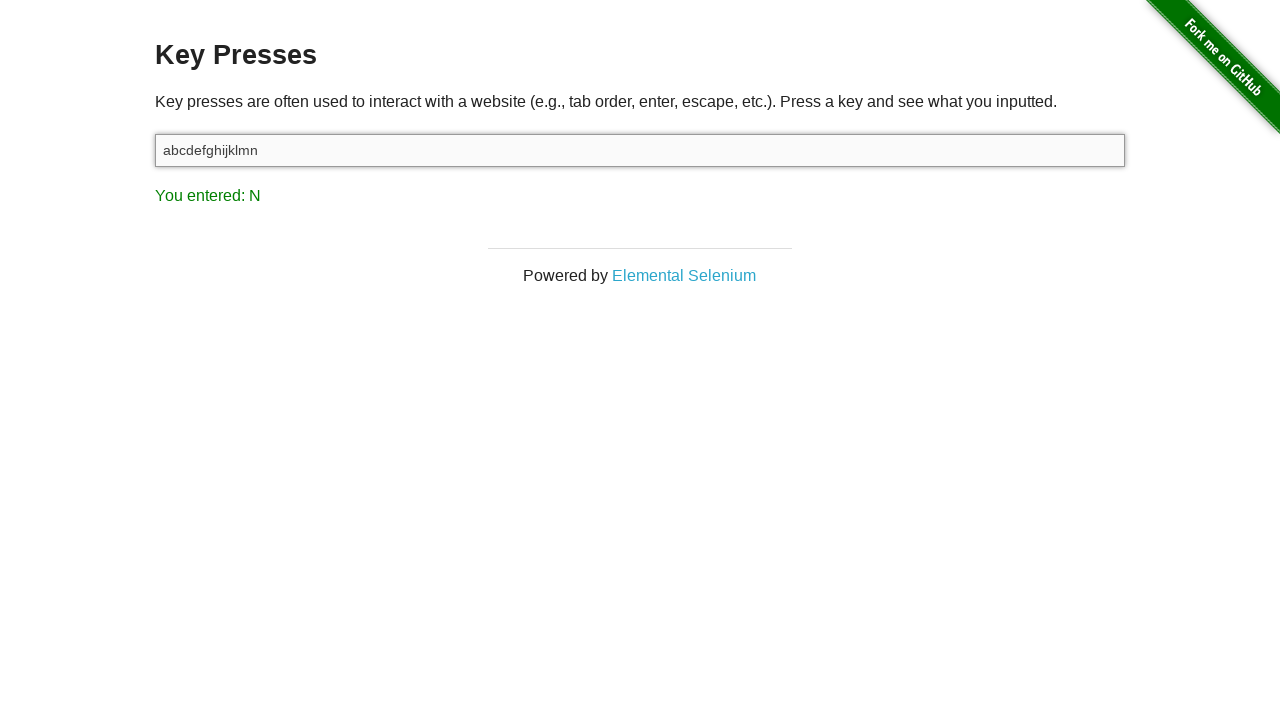

Pressed lowercase letter 'o' on #target
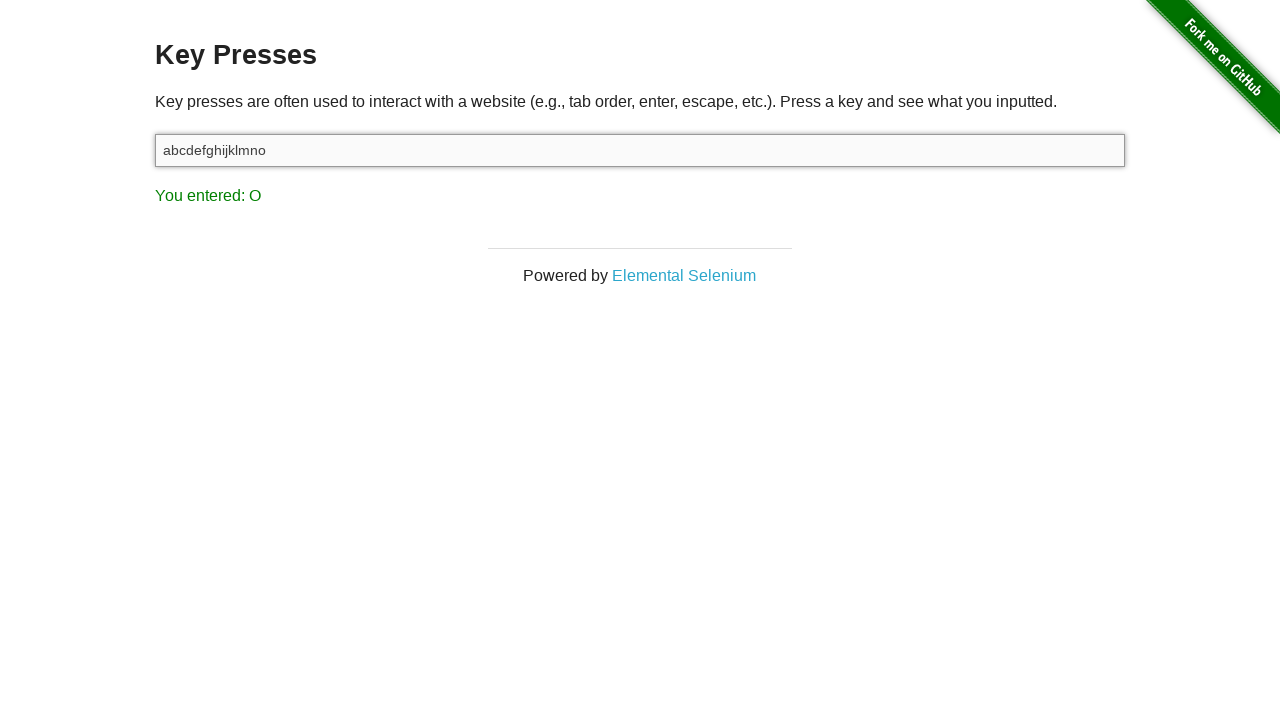

Verified result displays 'You entered: O'
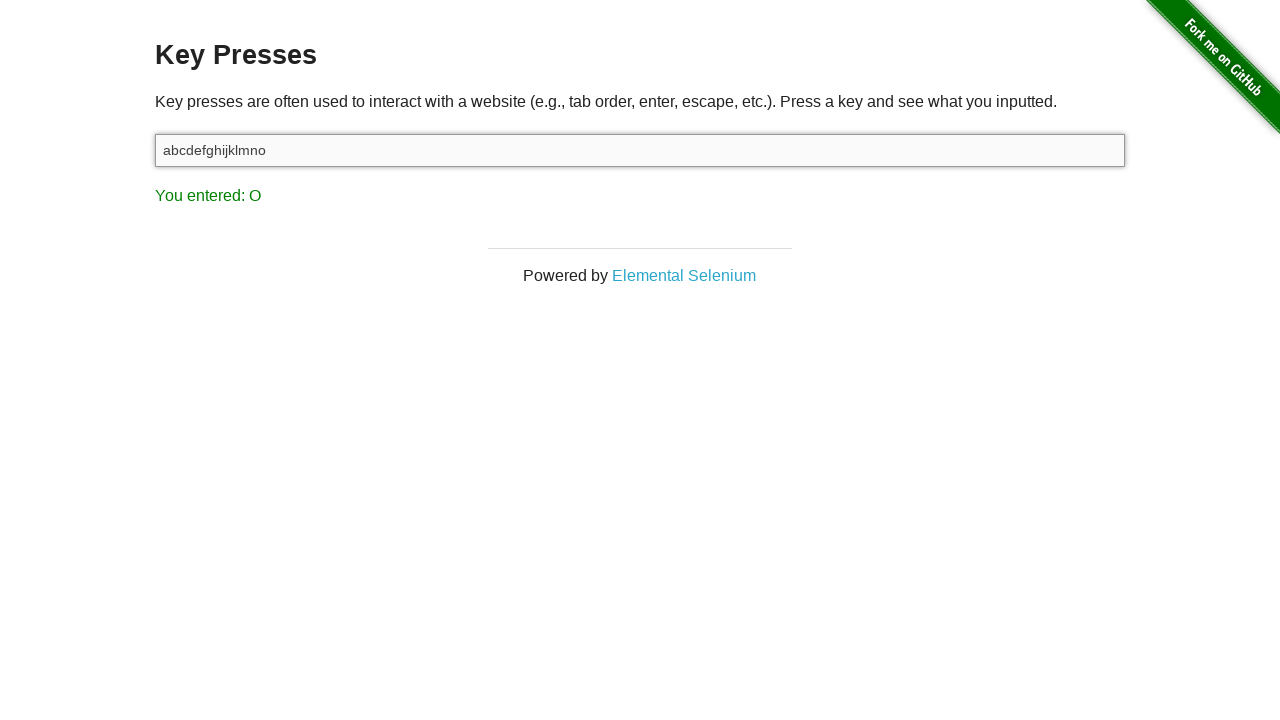

Pressed lowercase letter 'p' on #target
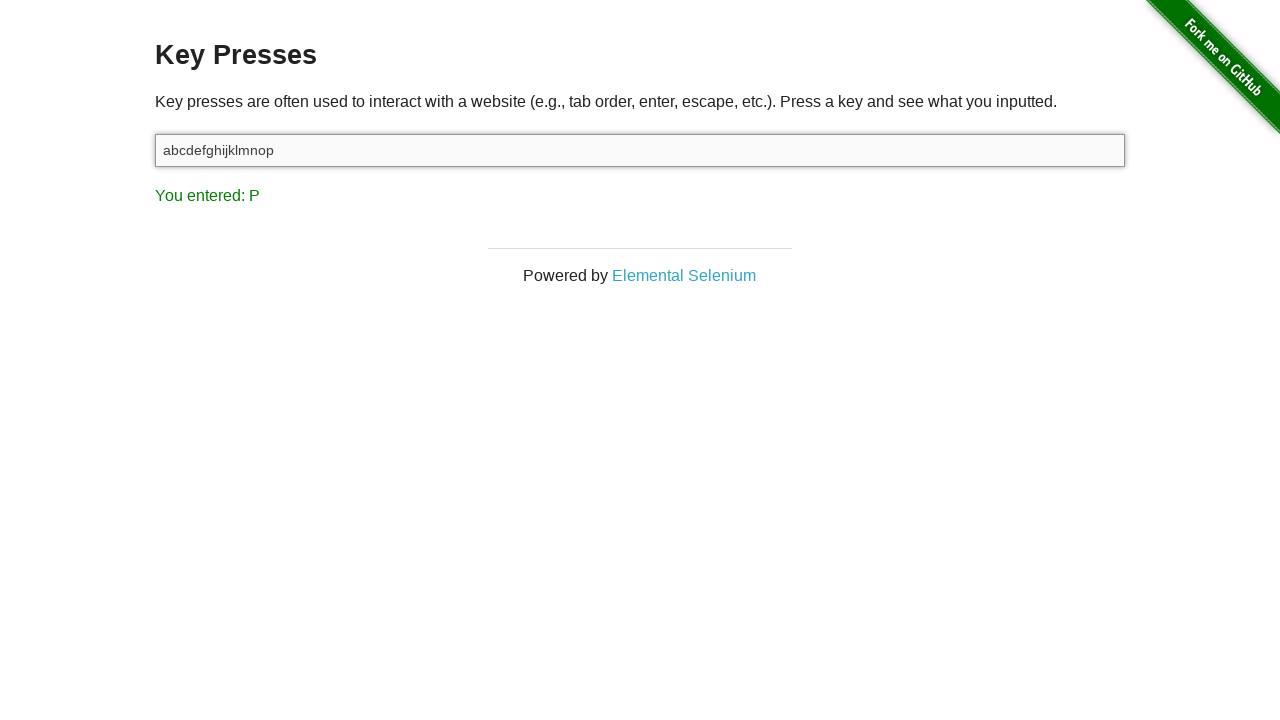

Verified result displays 'You entered: P'
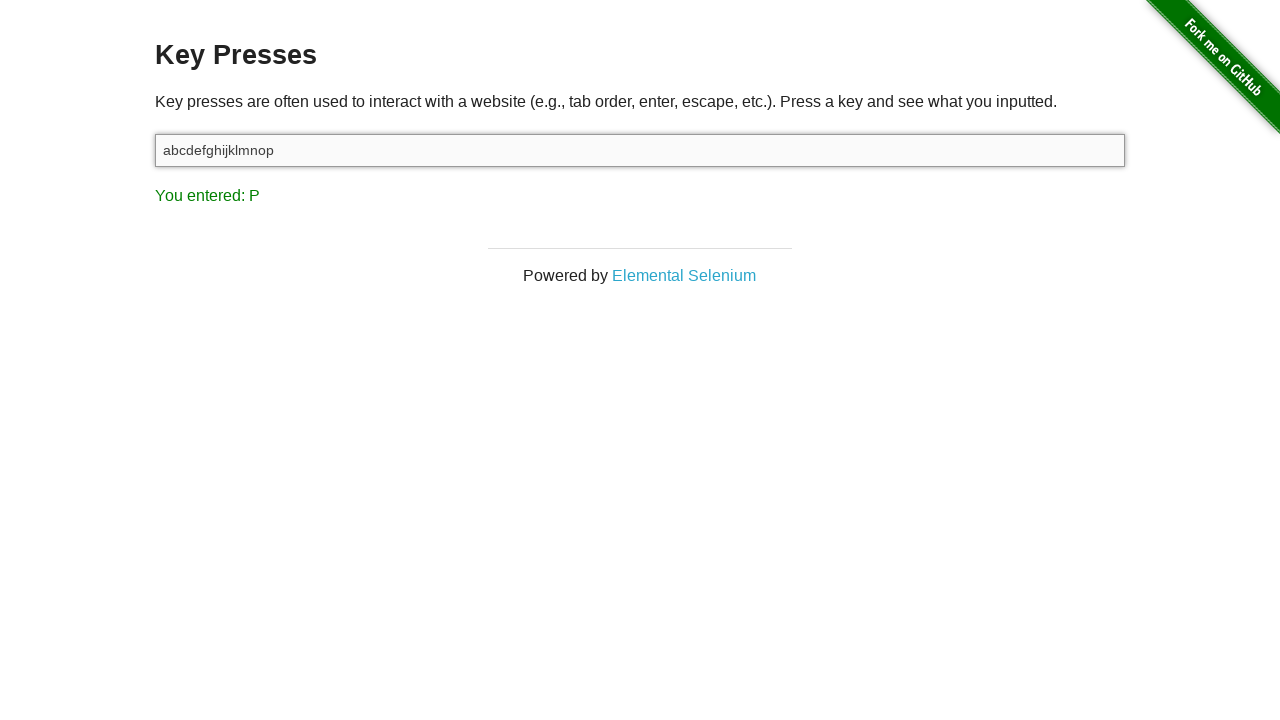

Pressed lowercase letter 'q' on #target
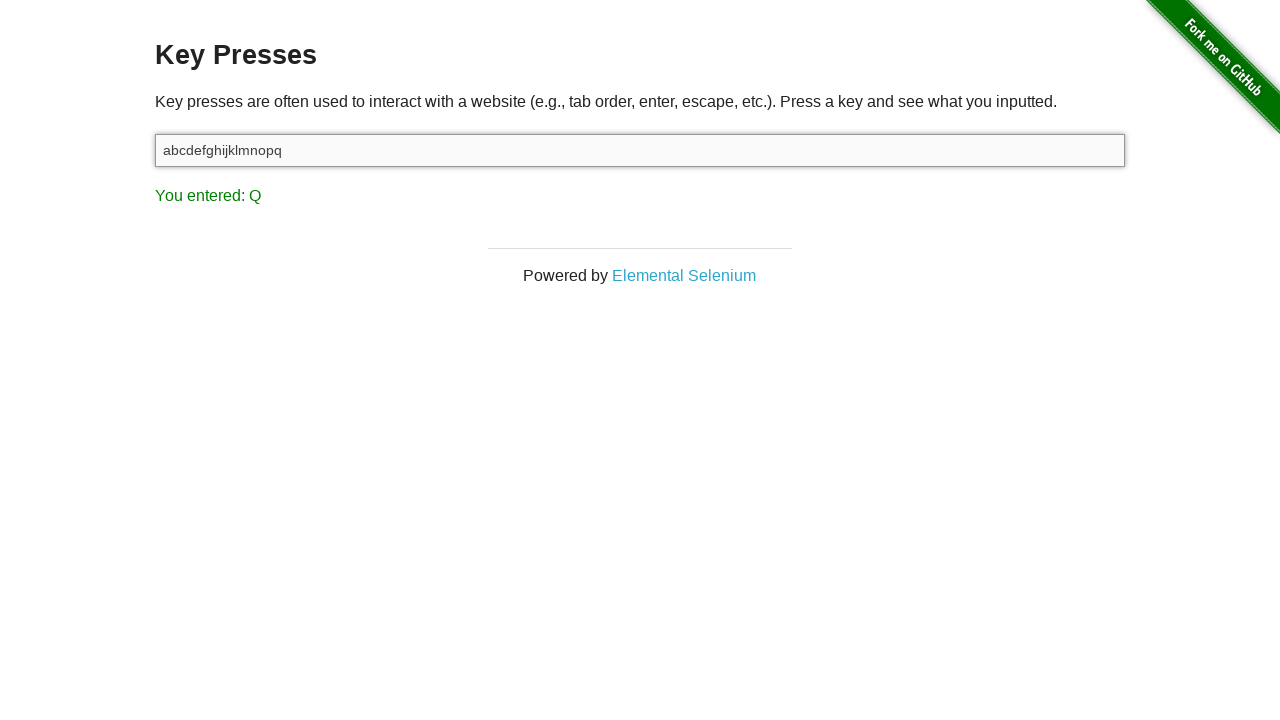

Verified result displays 'You entered: Q'
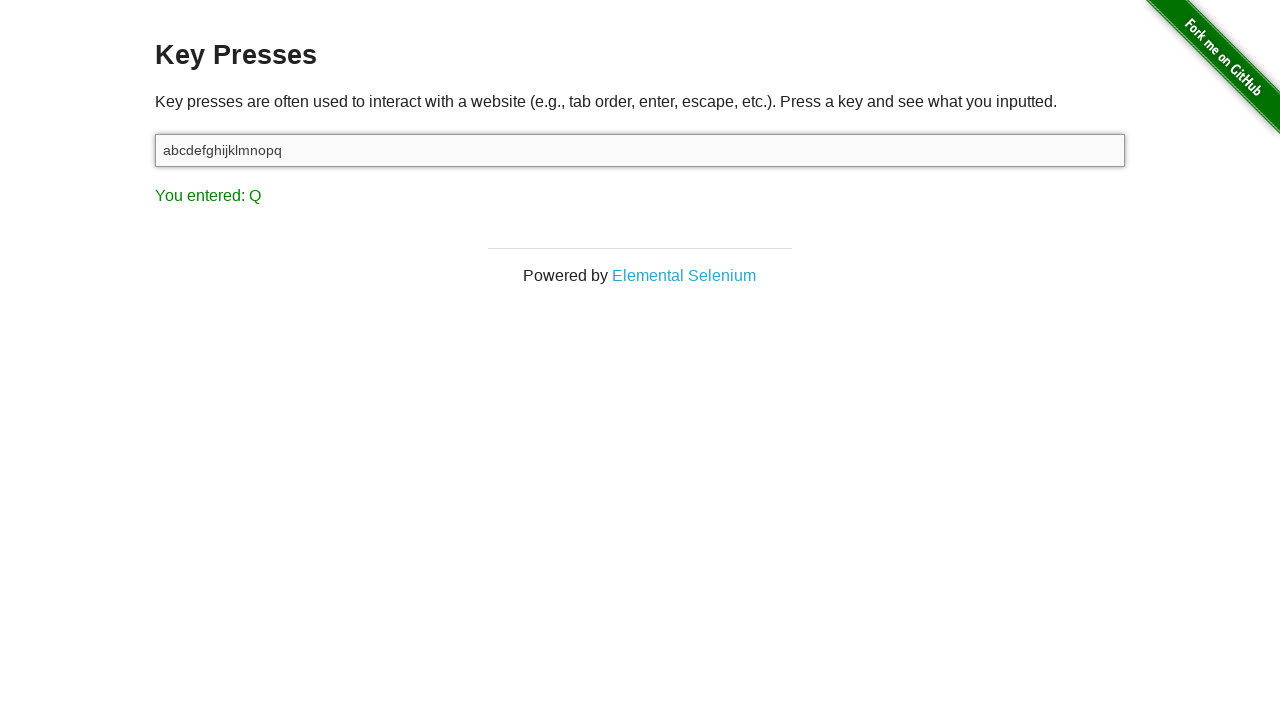

Pressed lowercase letter 'r' on #target
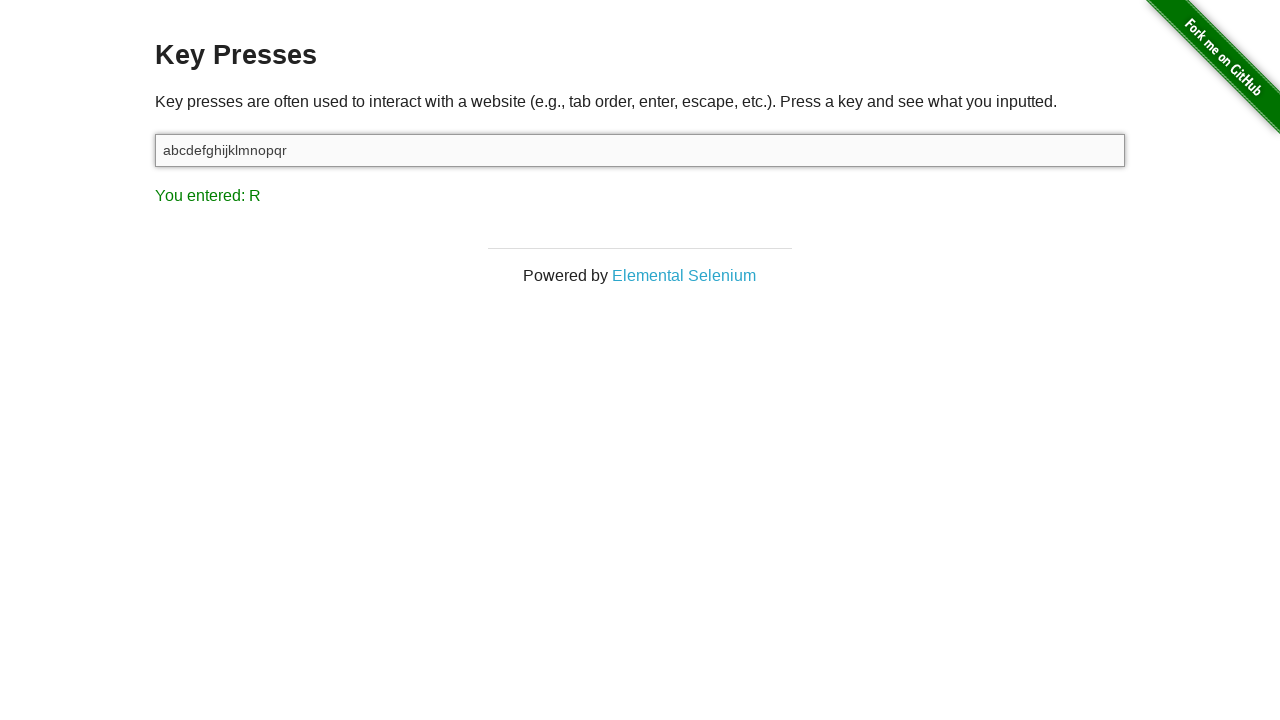

Verified result displays 'You entered: R'
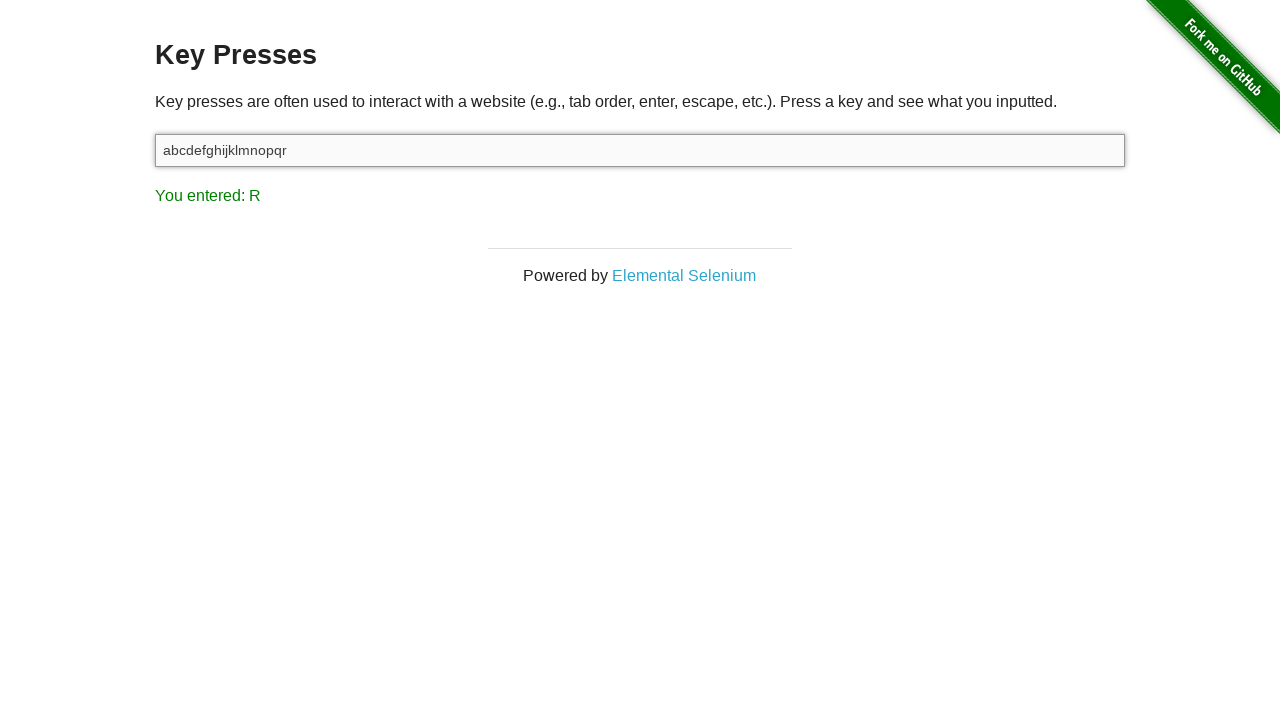

Pressed lowercase letter 's' on #target
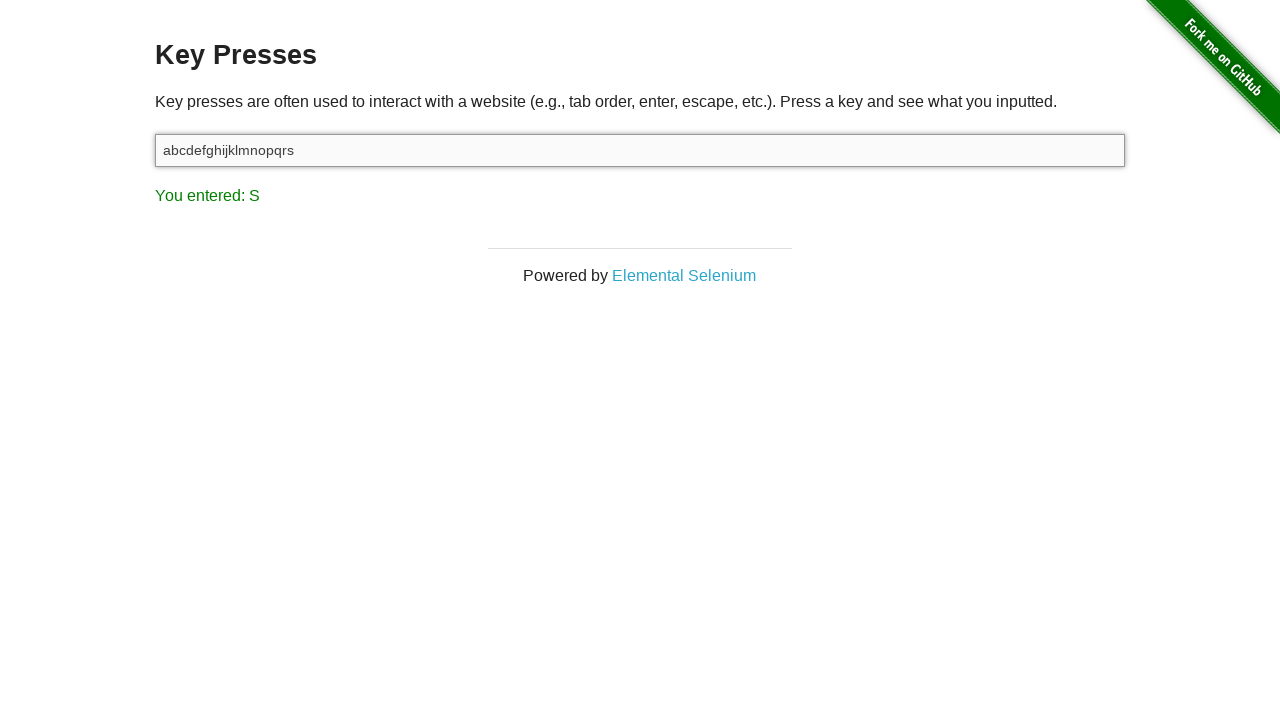

Verified result displays 'You entered: S'
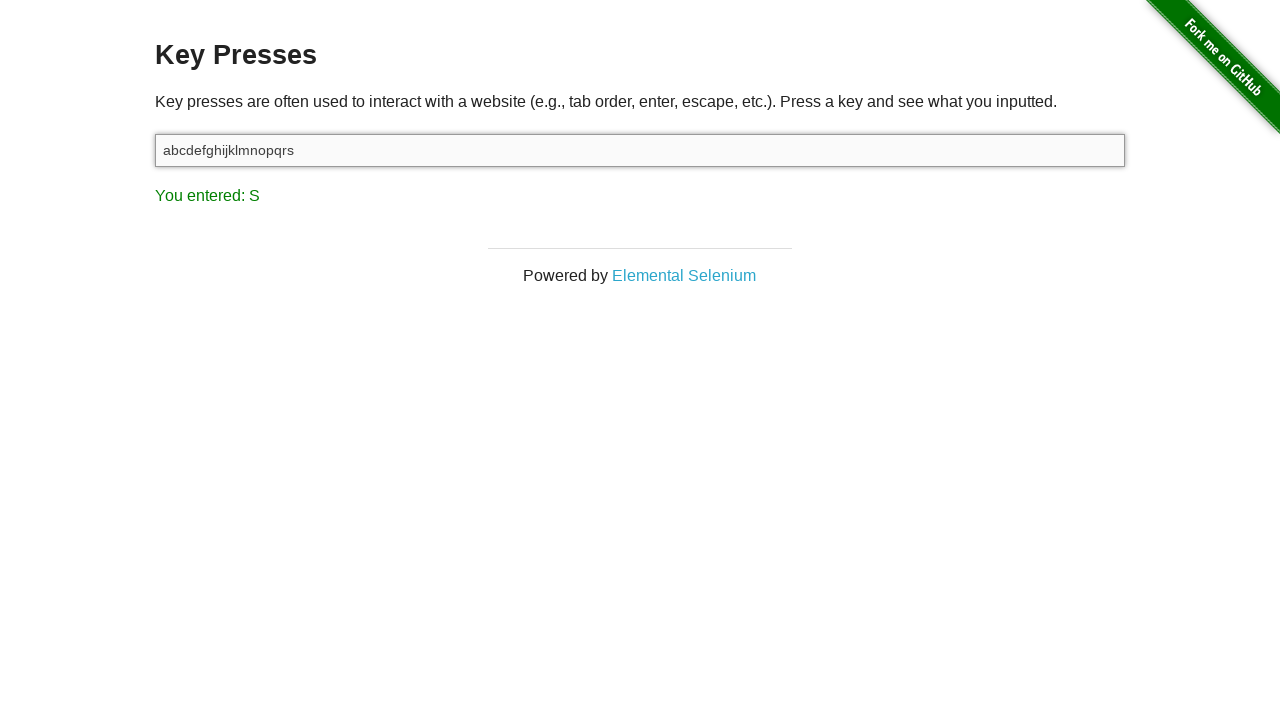

Pressed lowercase letter 't' on #target
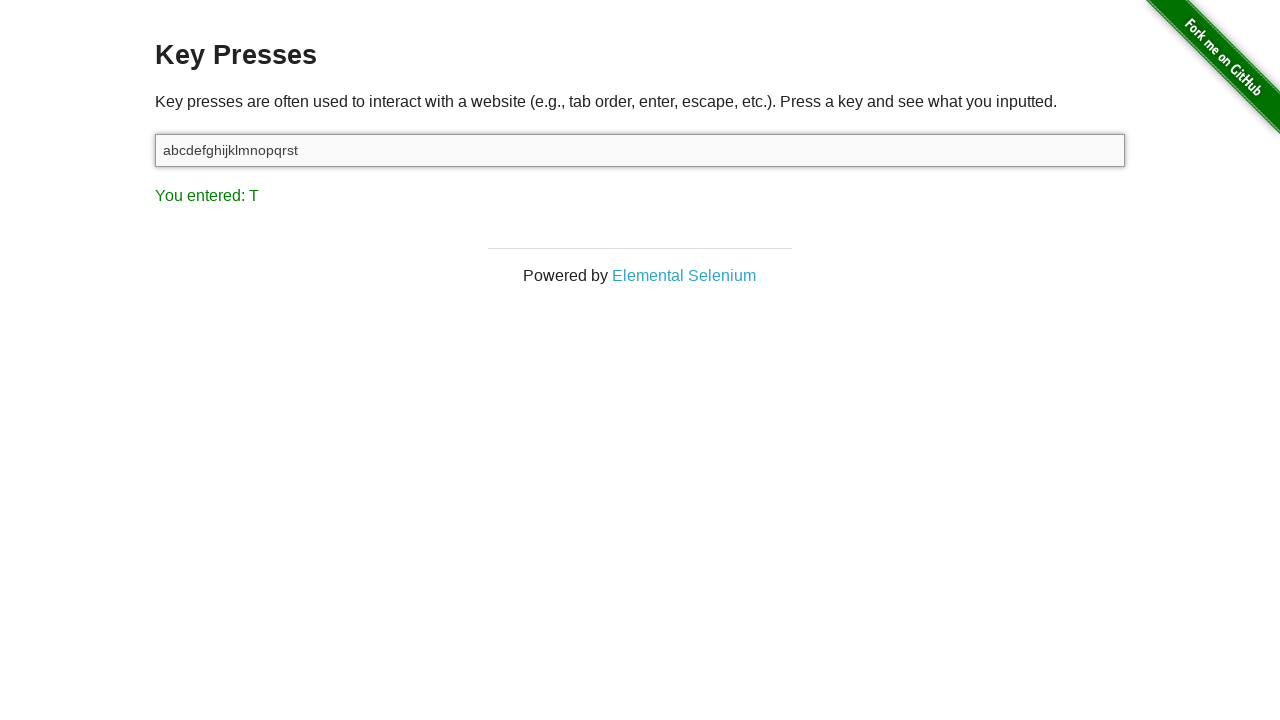

Verified result displays 'You entered: T'
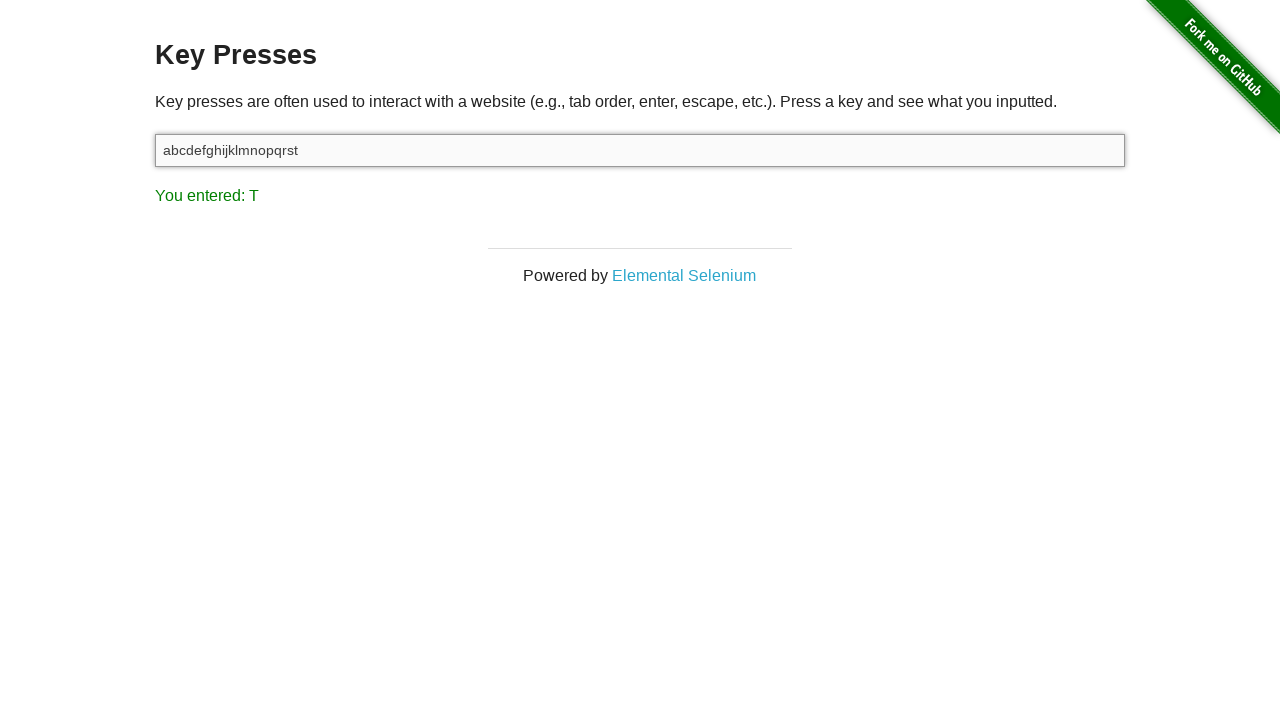

Pressed lowercase letter 'u' on #target
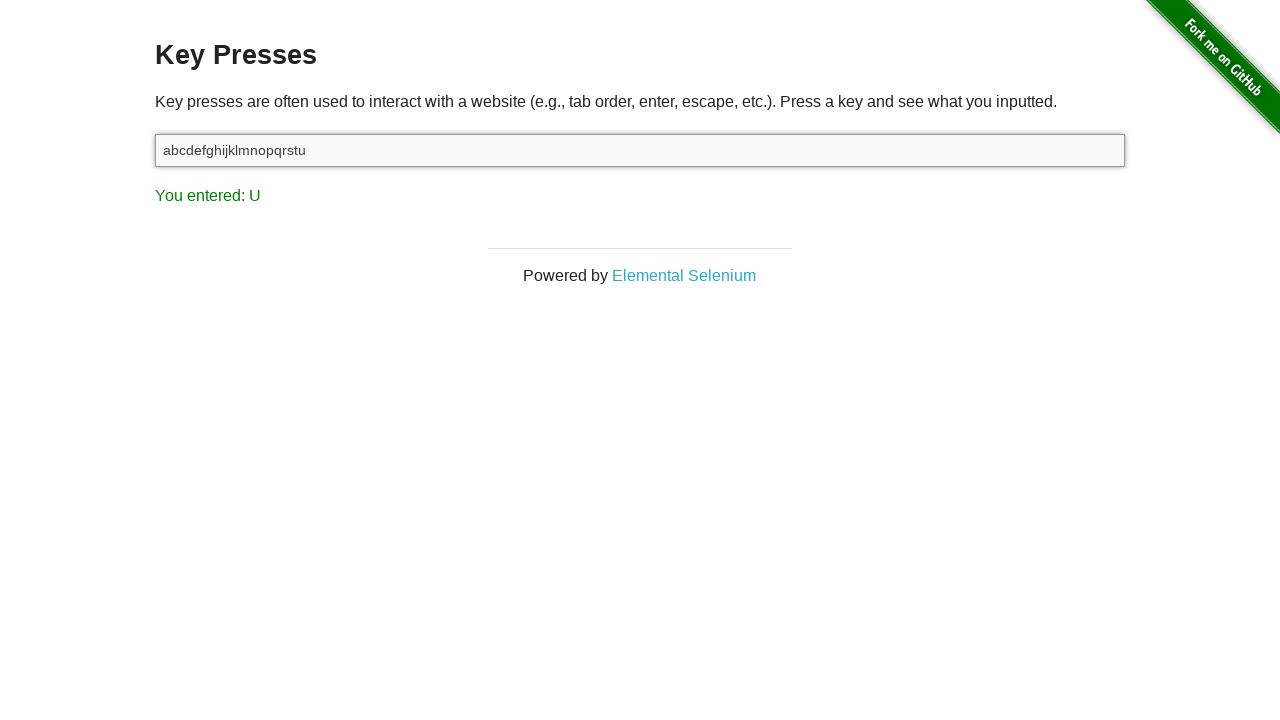

Verified result displays 'You entered: U'
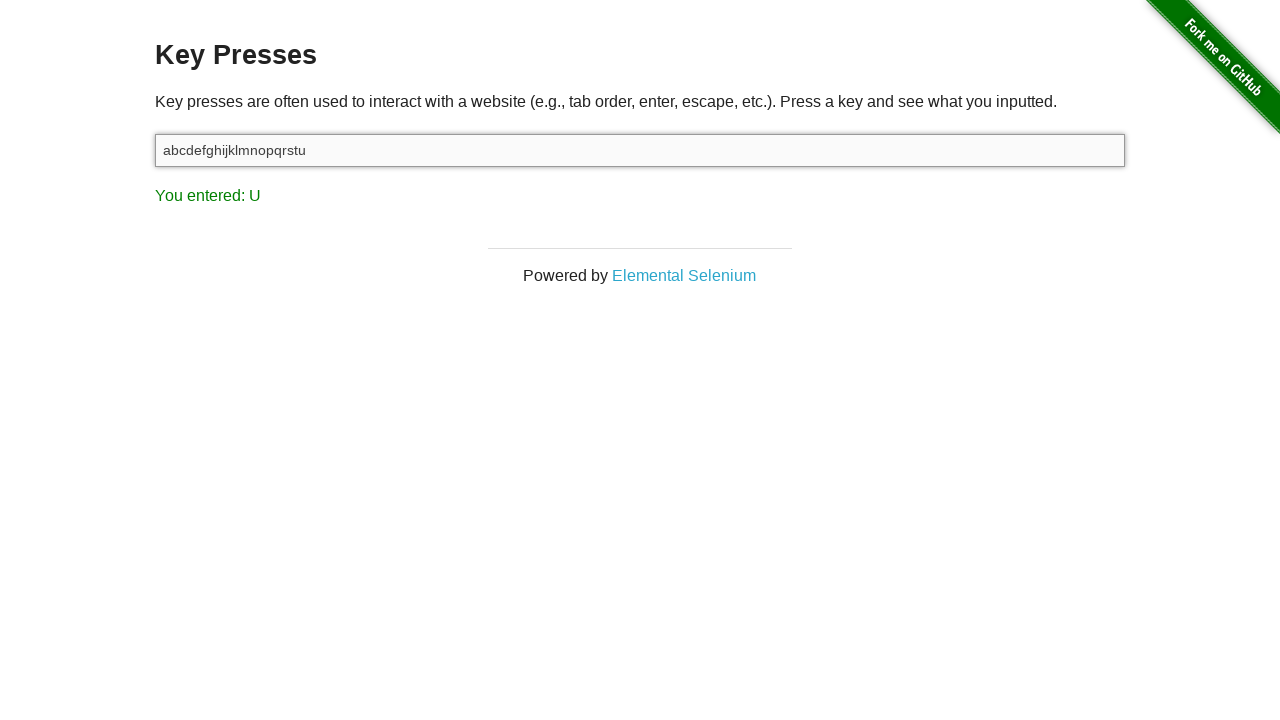

Pressed lowercase letter 'v' on #target
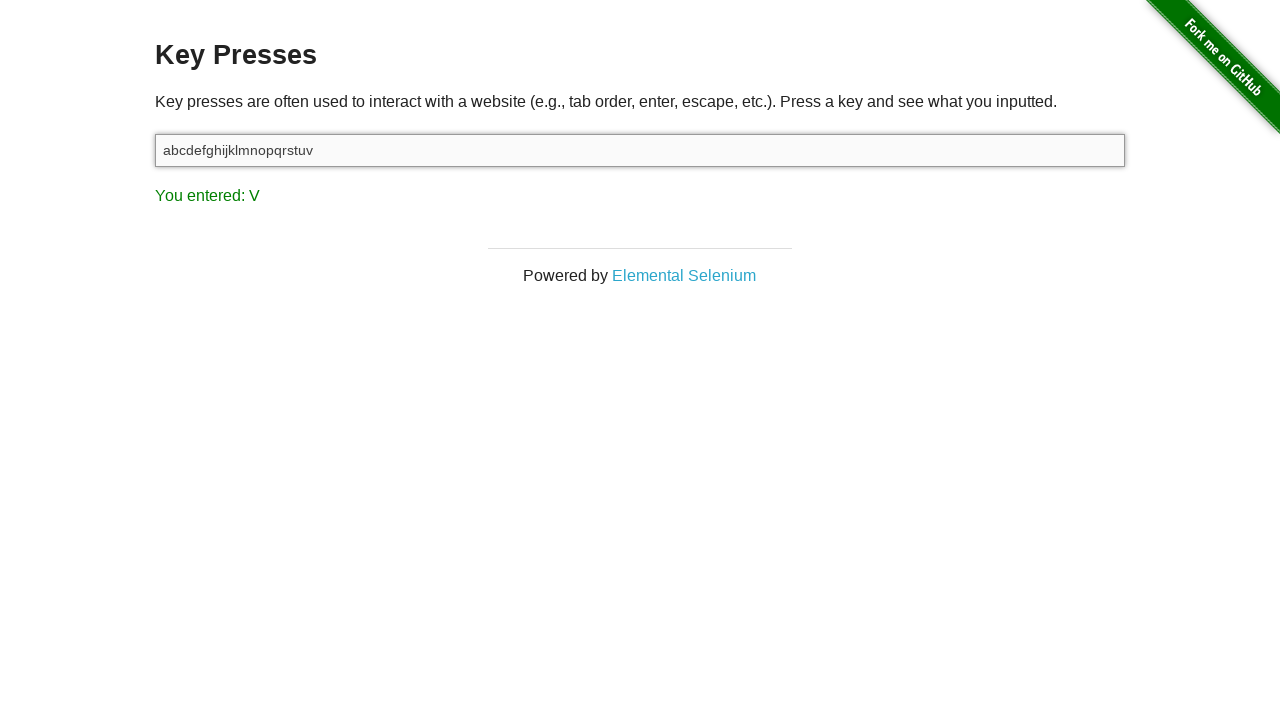

Verified result displays 'You entered: V'
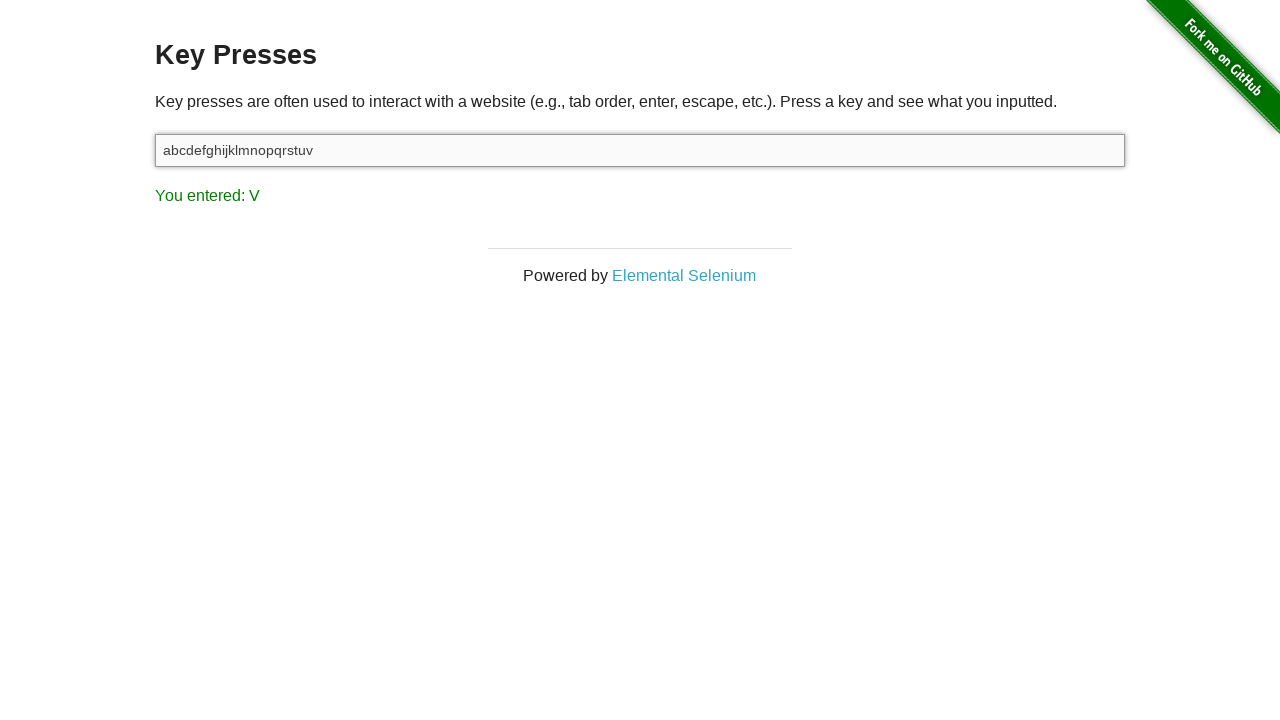

Pressed lowercase letter 'w' on #target
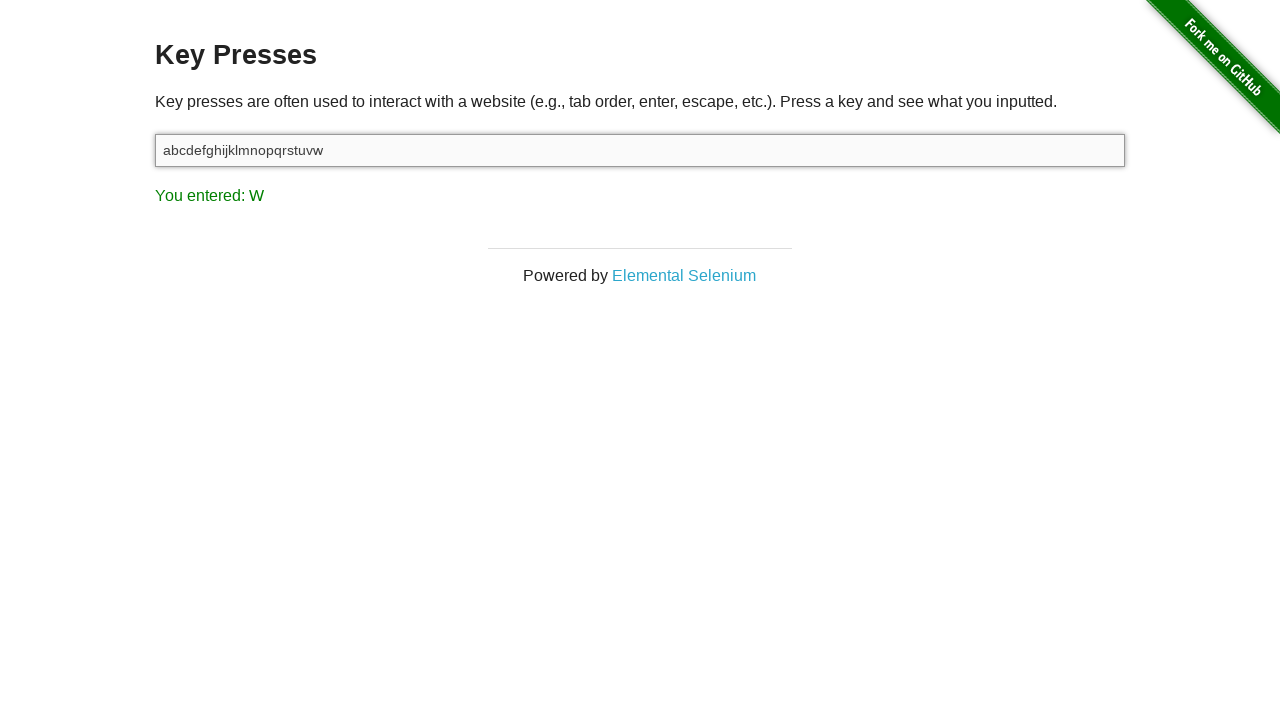

Verified result displays 'You entered: W'
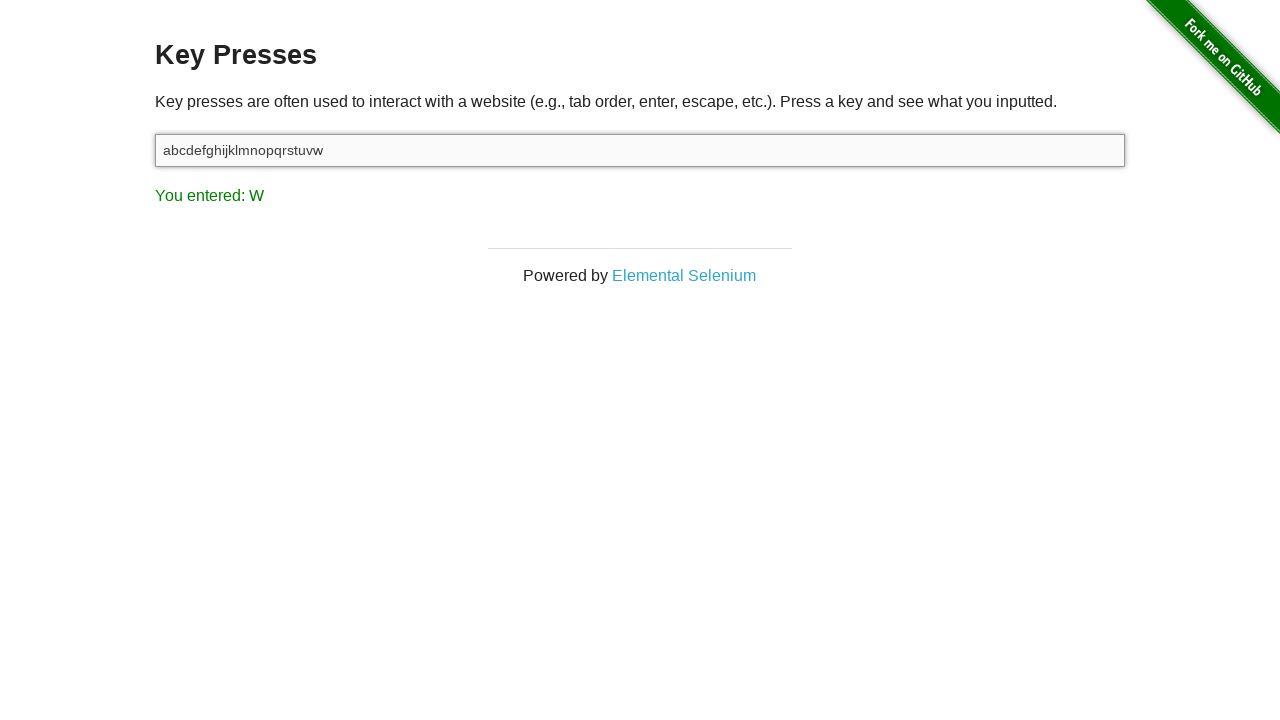

Pressed lowercase letter 'x' on #target
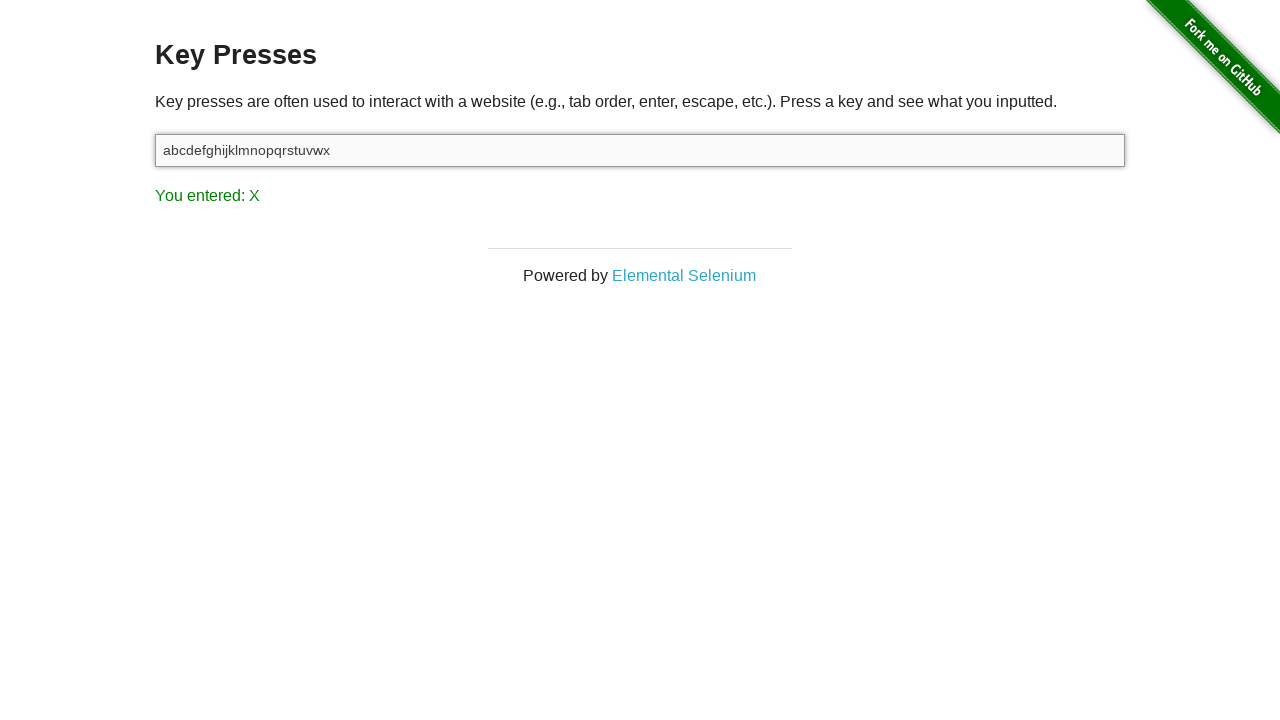

Verified result displays 'You entered: X'
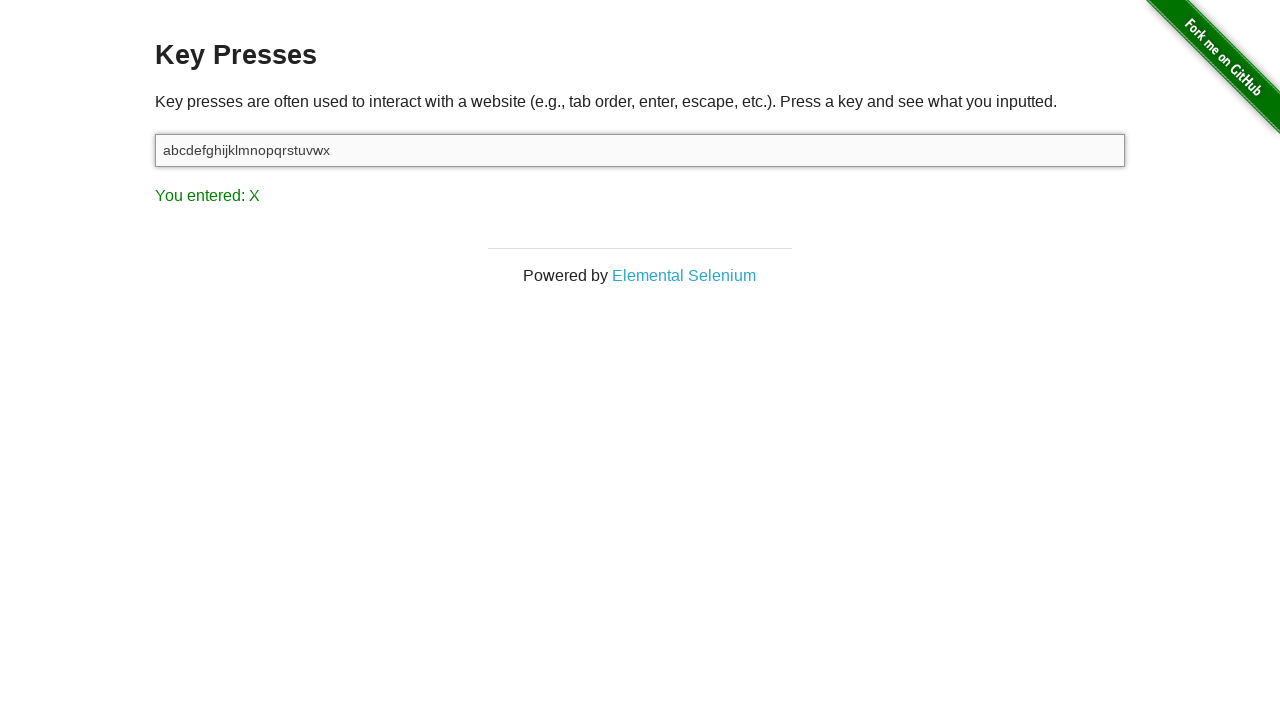

Pressed lowercase letter 'y' on #target
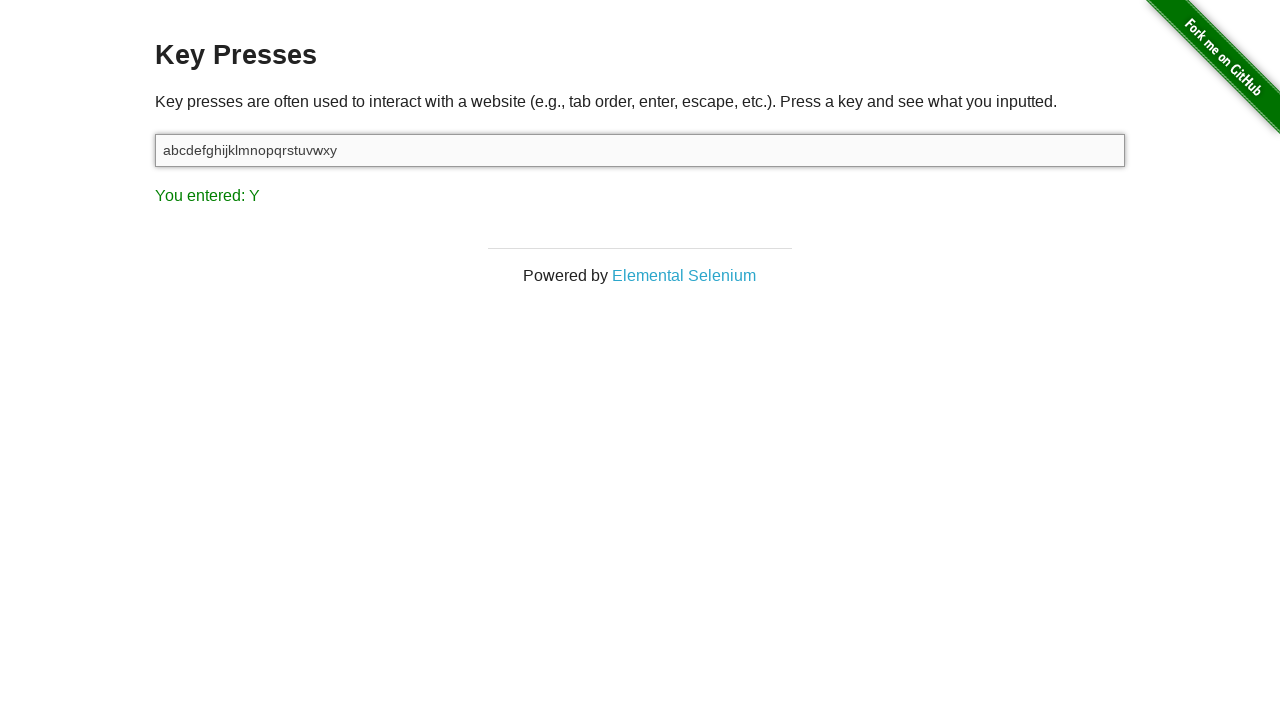

Verified result displays 'You entered: Y'
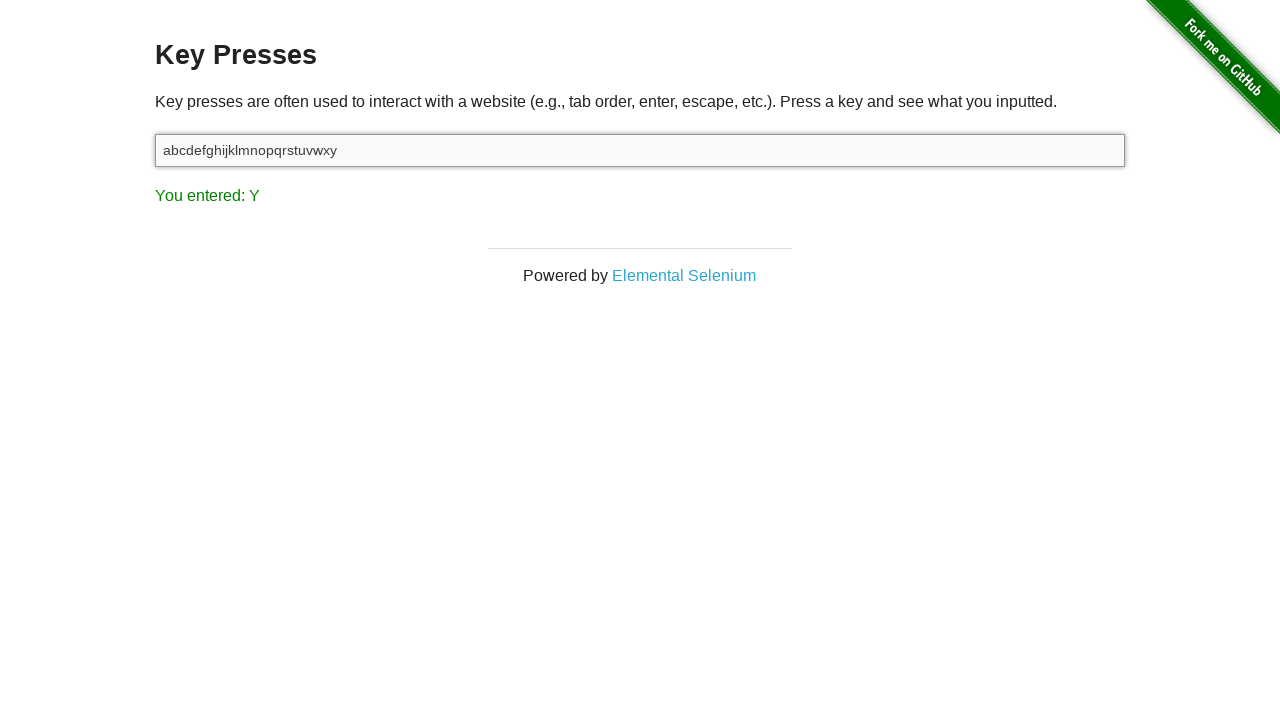

Pressed lowercase letter 'z' on #target
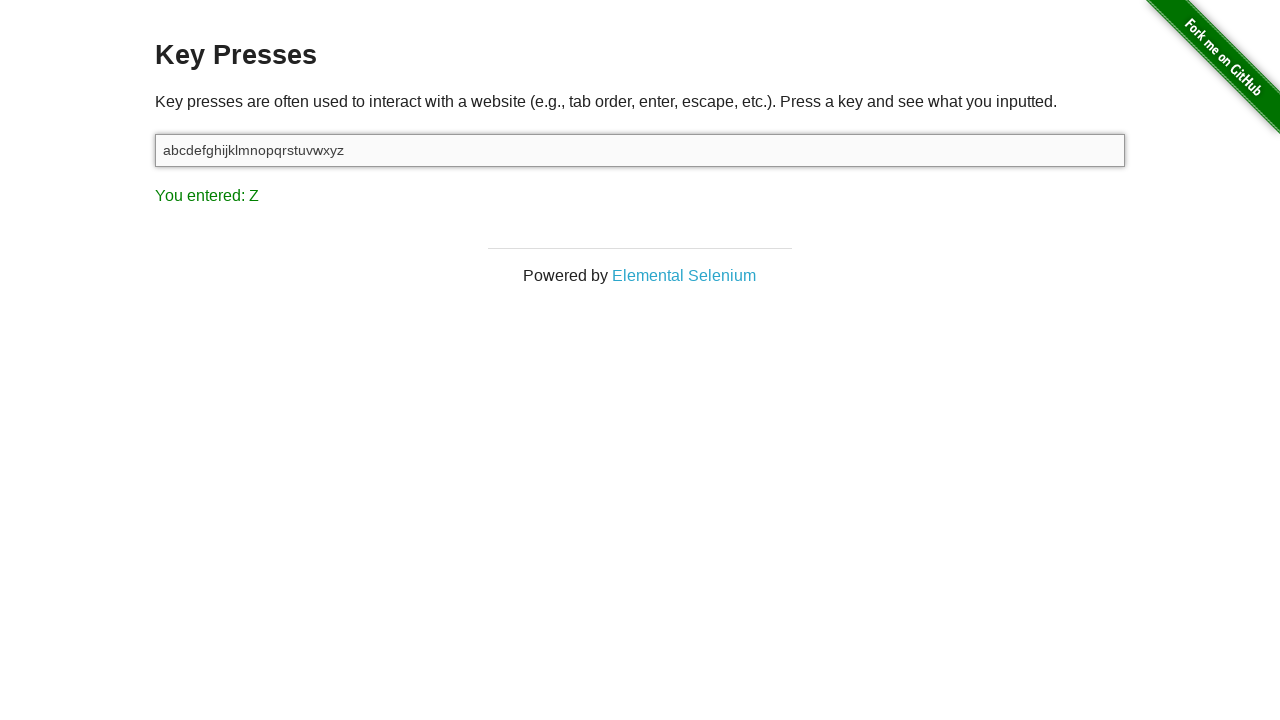

Verified result displays 'You entered: Z'
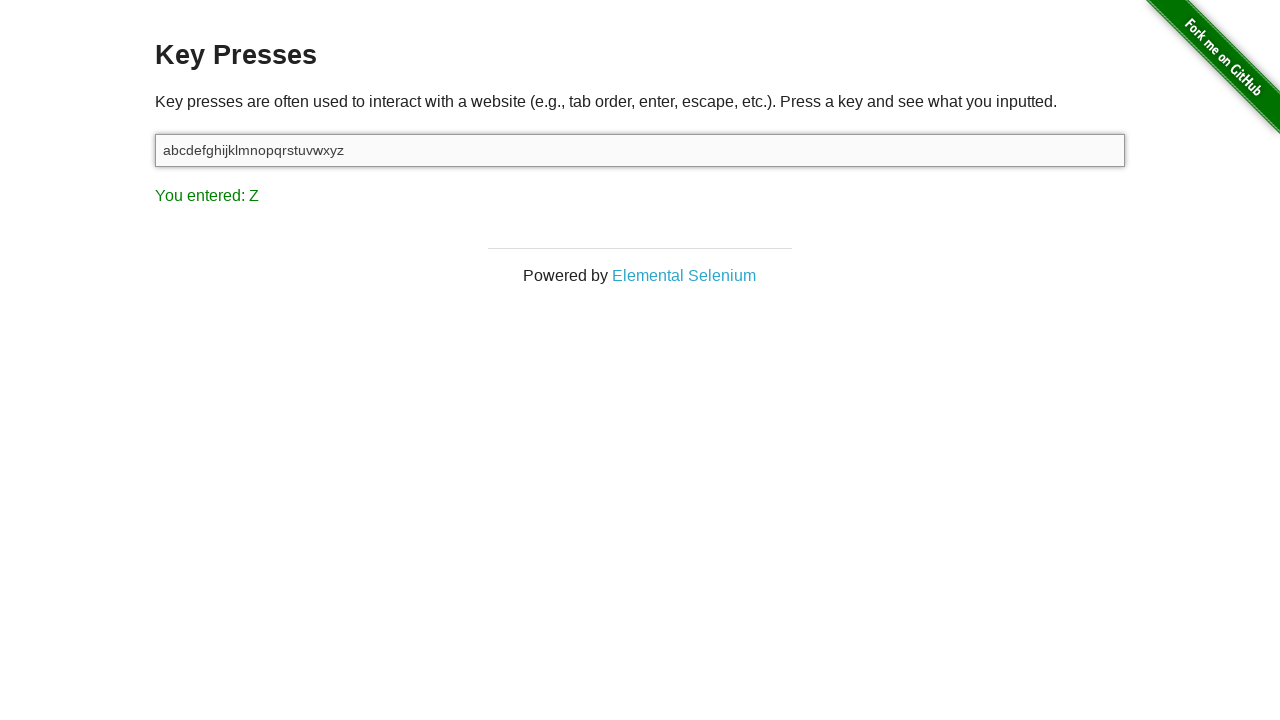

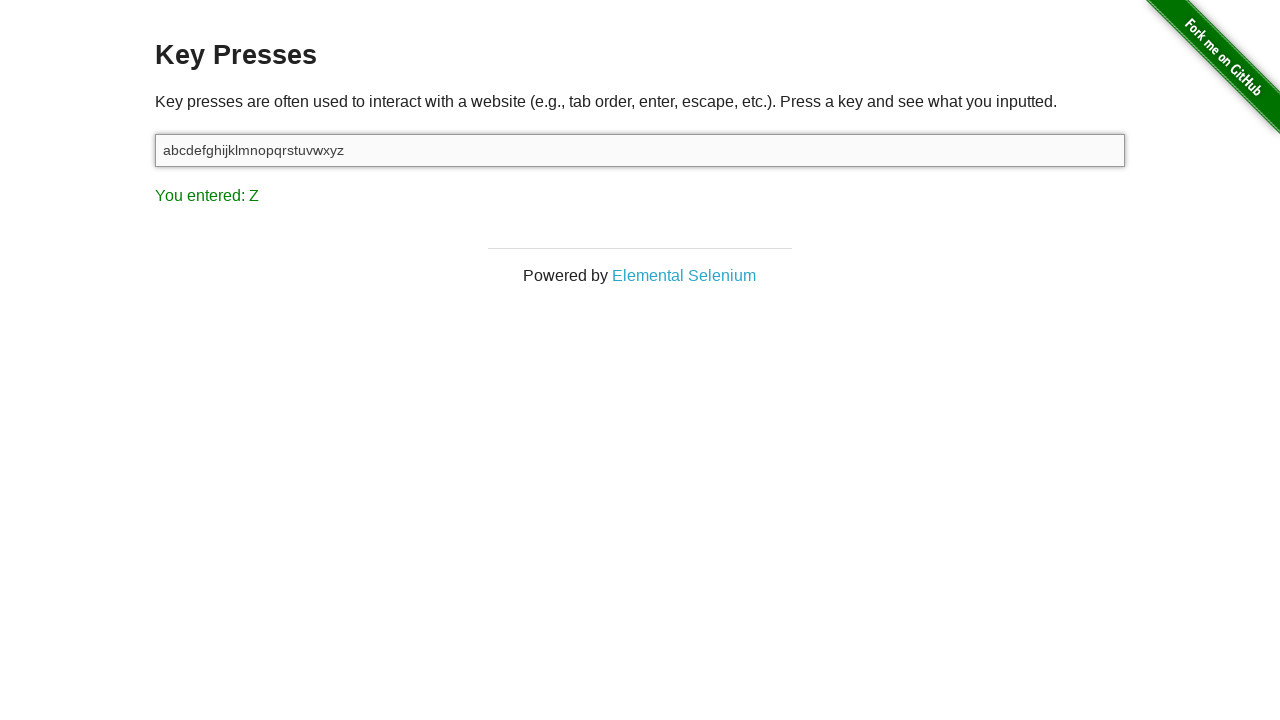